Tests navigation to page 2 of the course collections, clicking through each course product and expanding curriculum chapter sections.

Starting URL: https://courses.ultimateqa.com/collections

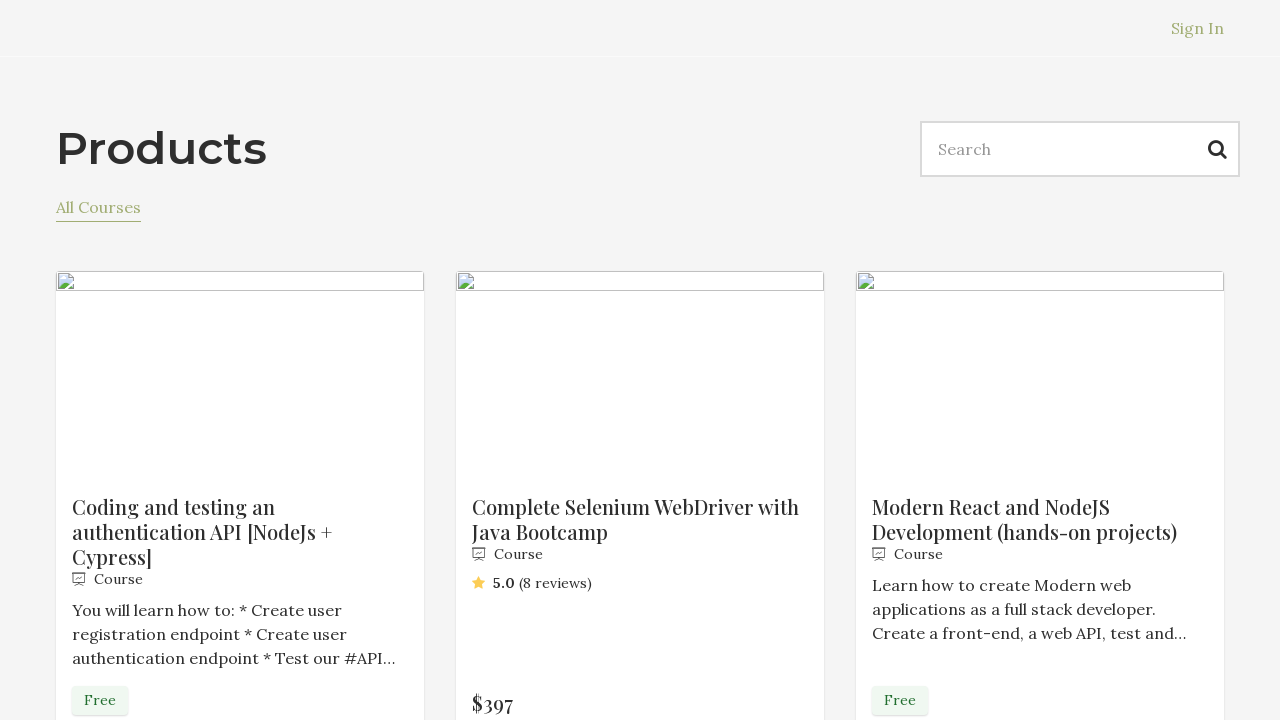

Clicked pagination to navigate to page 2 of course collections at (638, 509) on .pagination__pages > :nth-child(3)
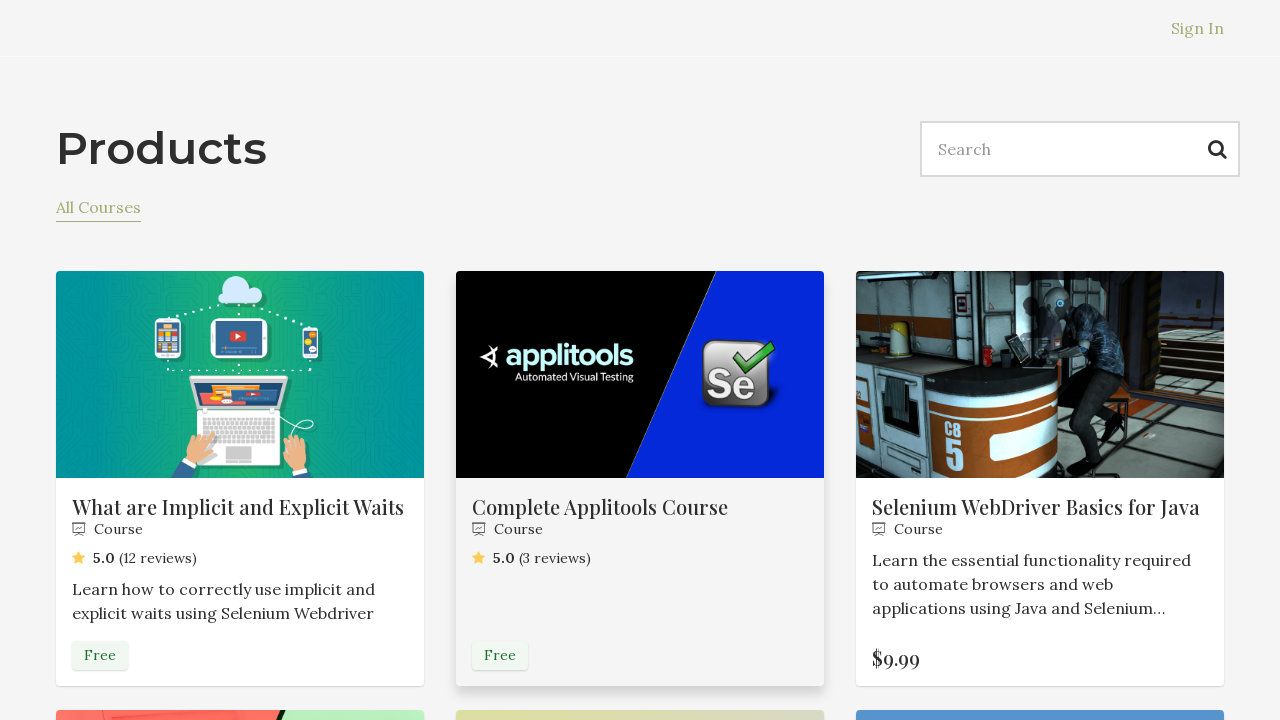

Clicked first course product on page 2 at (240, 490) on .products__list > :nth-child(1)
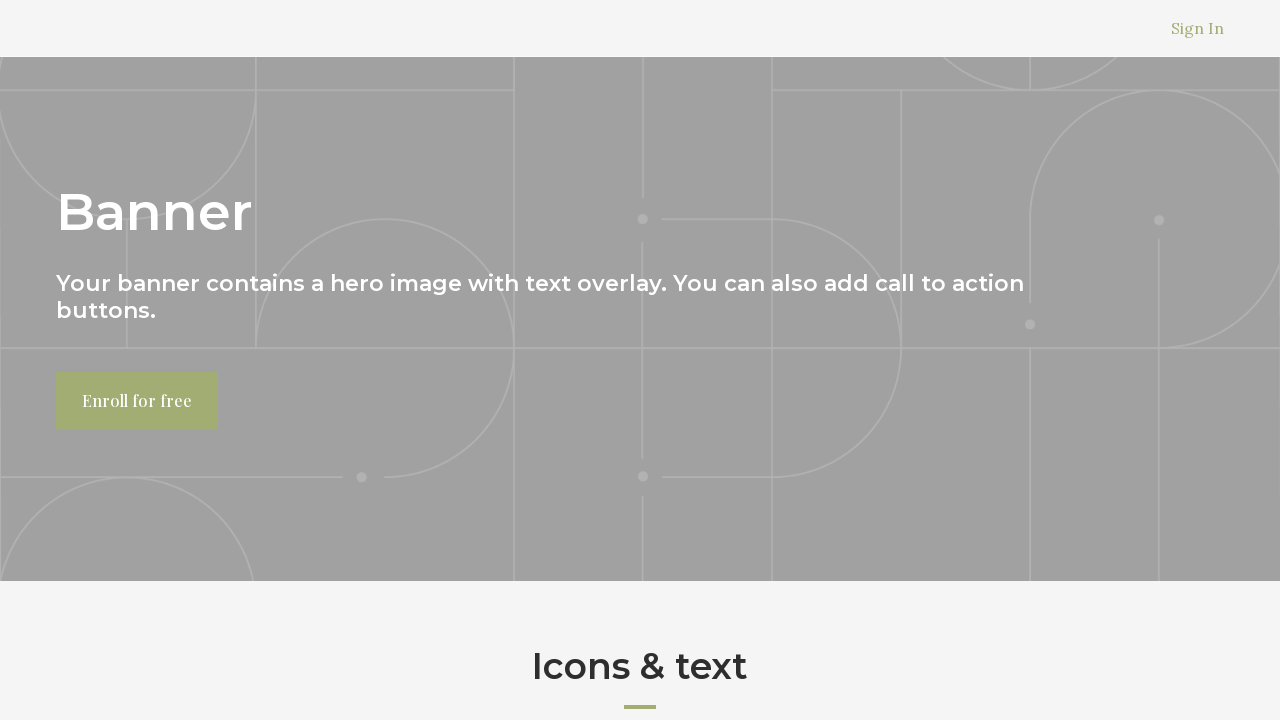

Expanded first curriculum chapter at (730, 360) on .course-curriculum__chapter-header > .toga-icon
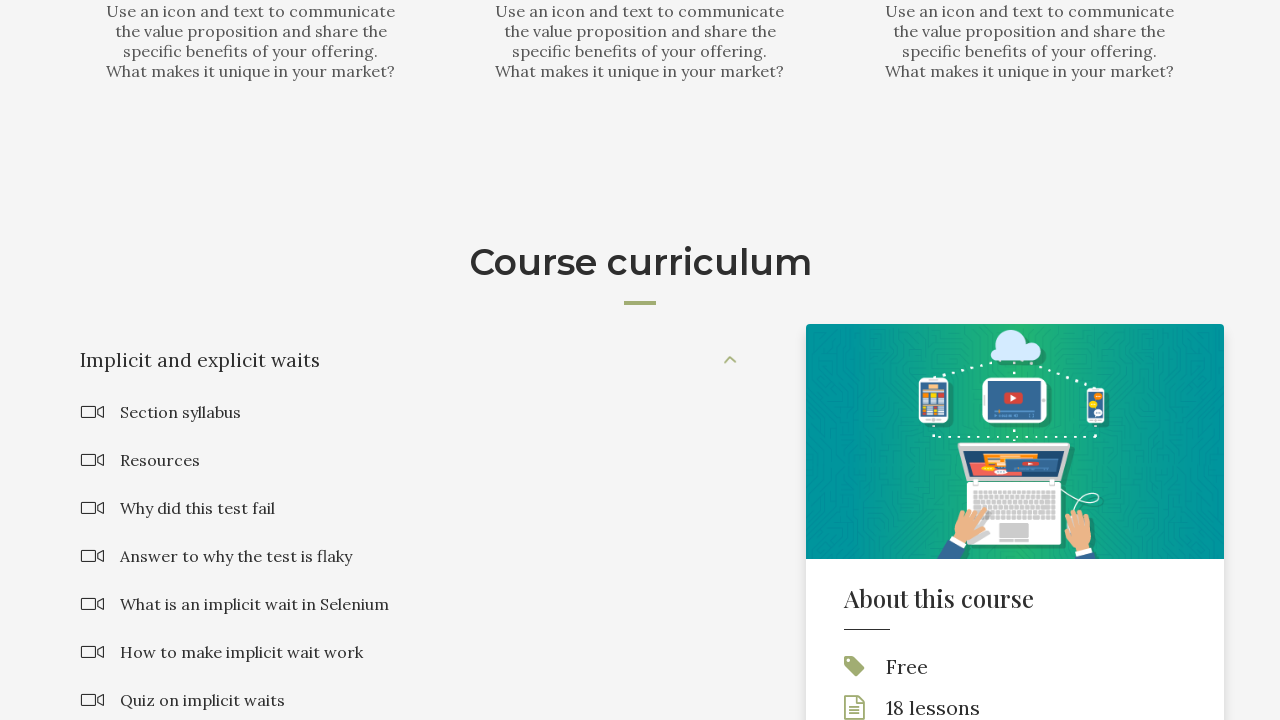

Scrolled to footer of first course
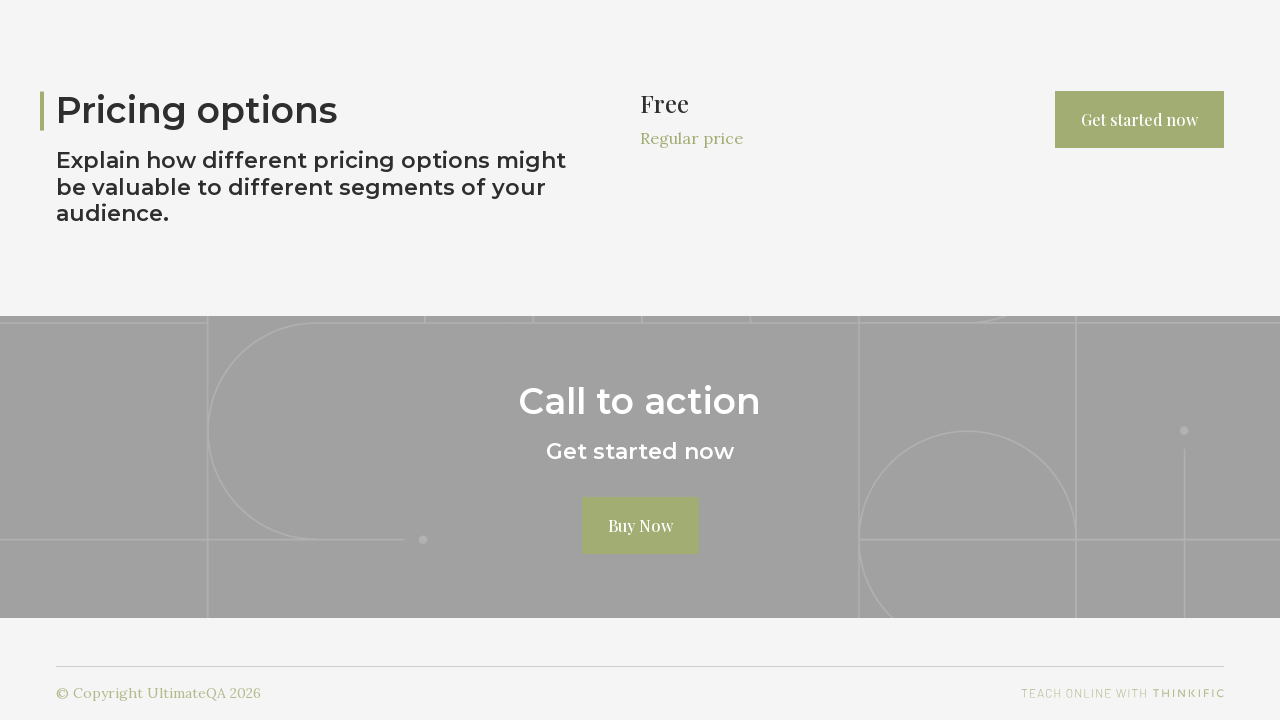

Navigated back to page 2 of course collections
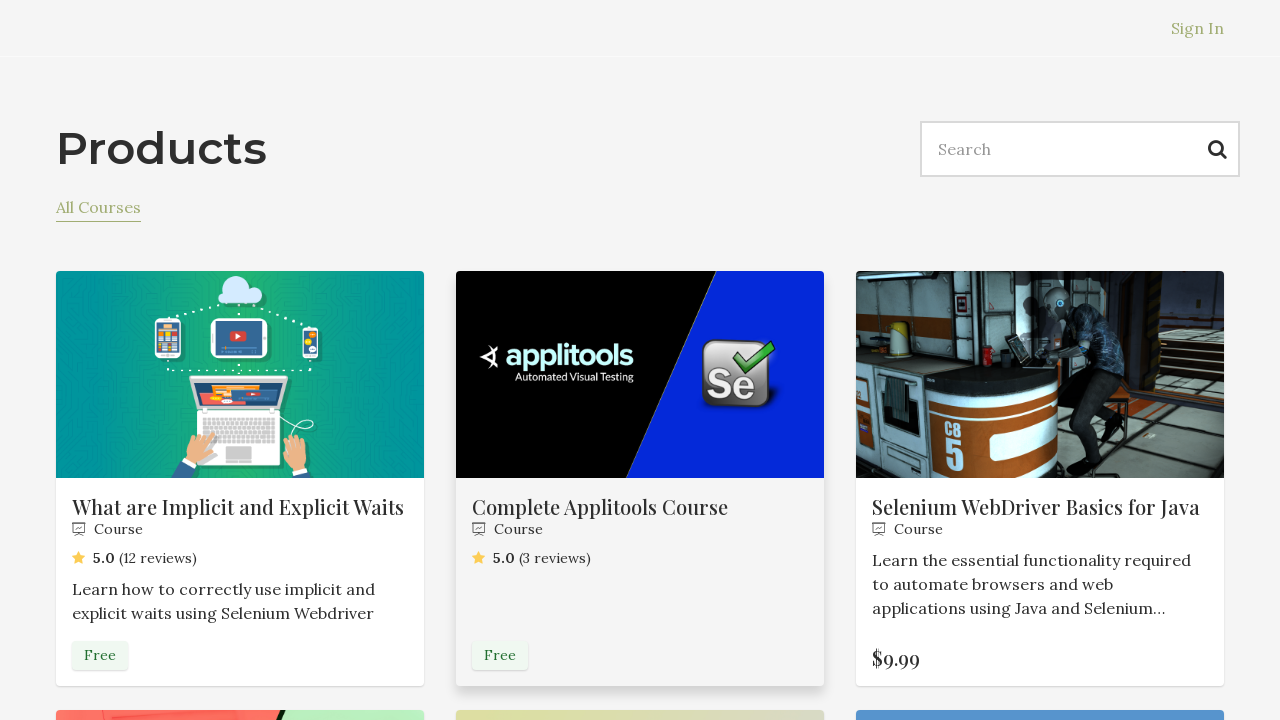

Clicked second course product on page 2 at (640, 490) on .products__list > :nth-child(2)
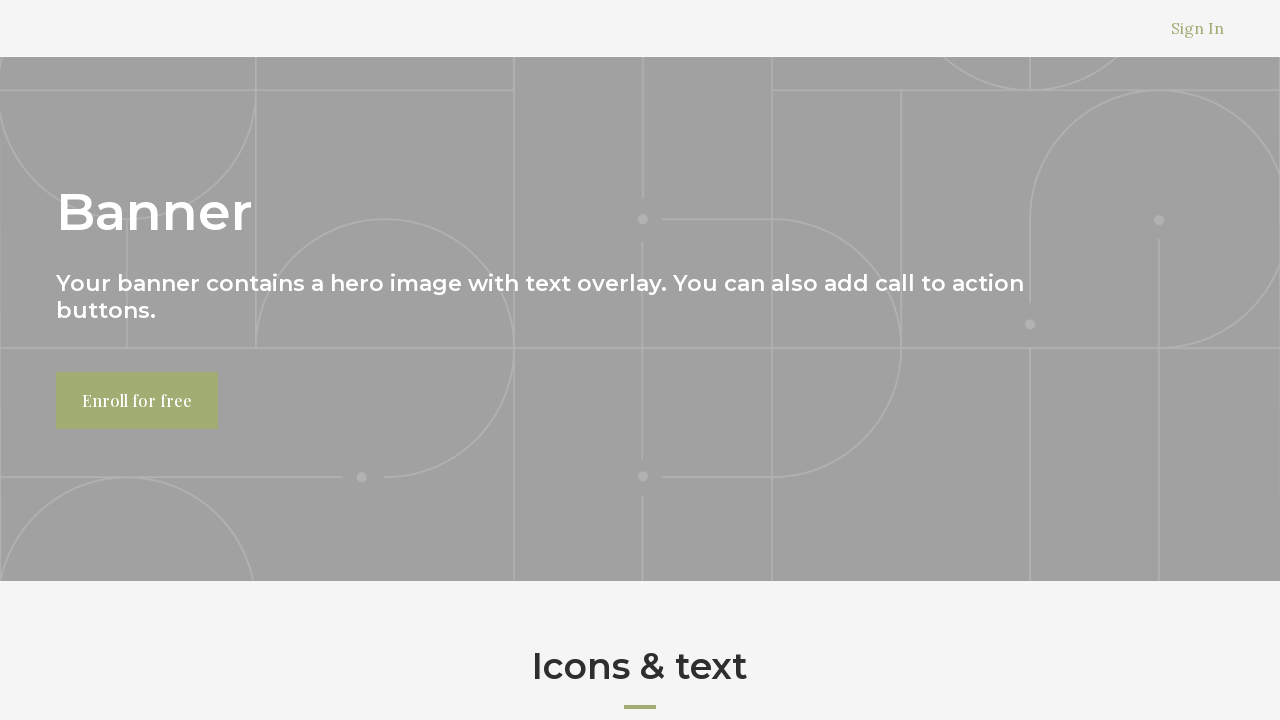

Scrolled to footer of second course
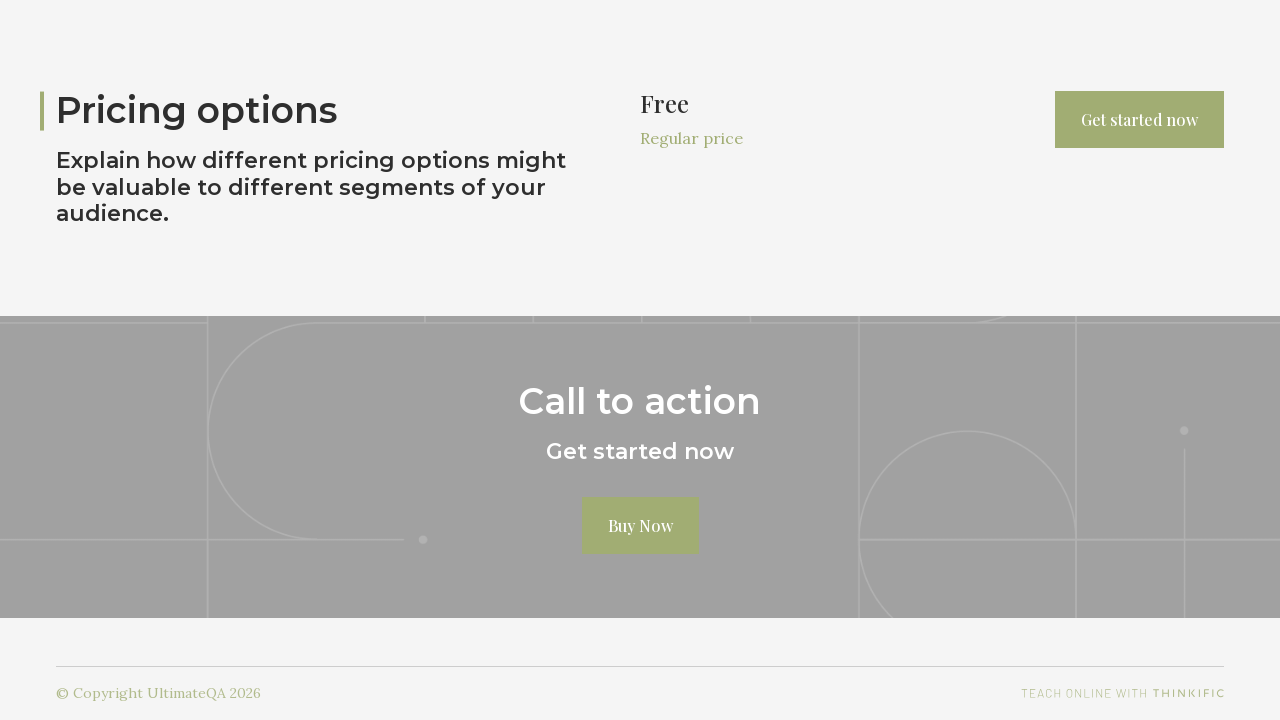

Expanded curriculum chapter 1 of second course at (730, 360) on :nth-child(1) > .course-curriculum__chapter-content-wrapper > .course-curriculum
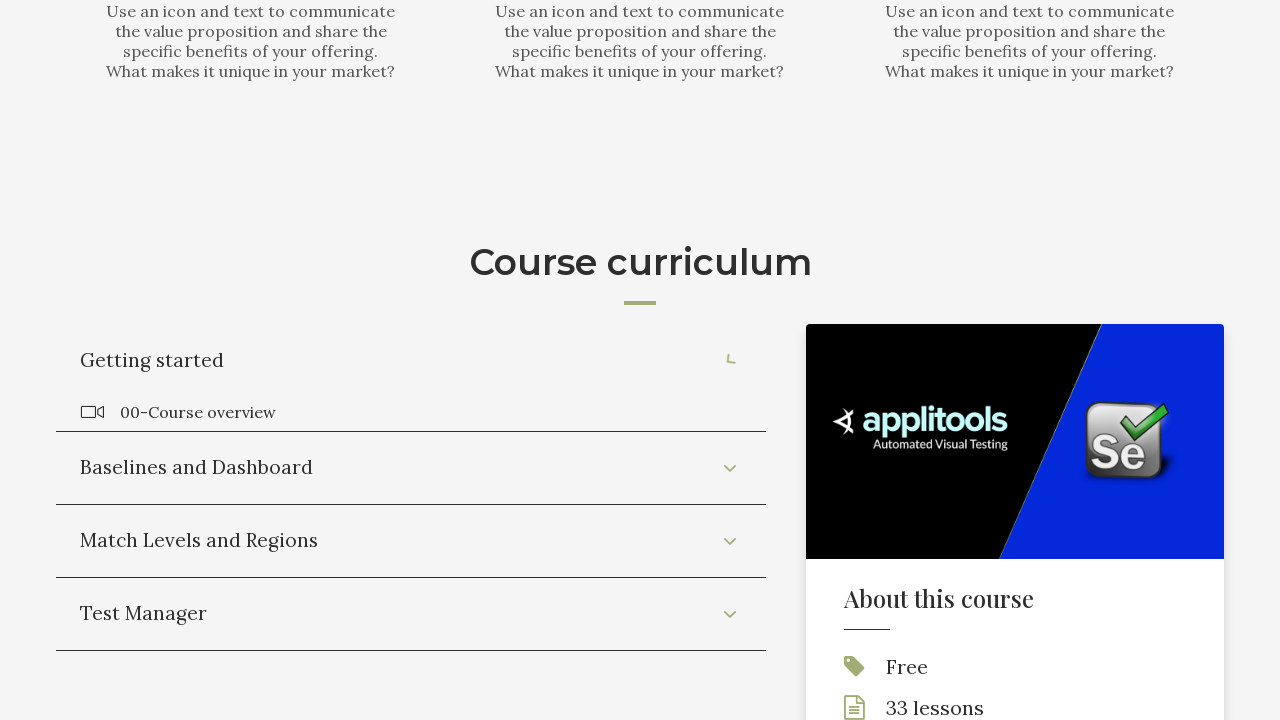

Expanded curriculum chapter 2 of second course at (730, 12) on :nth-child(2) > .course-curriculum__chapter-content-wrapper > .course-curriculum
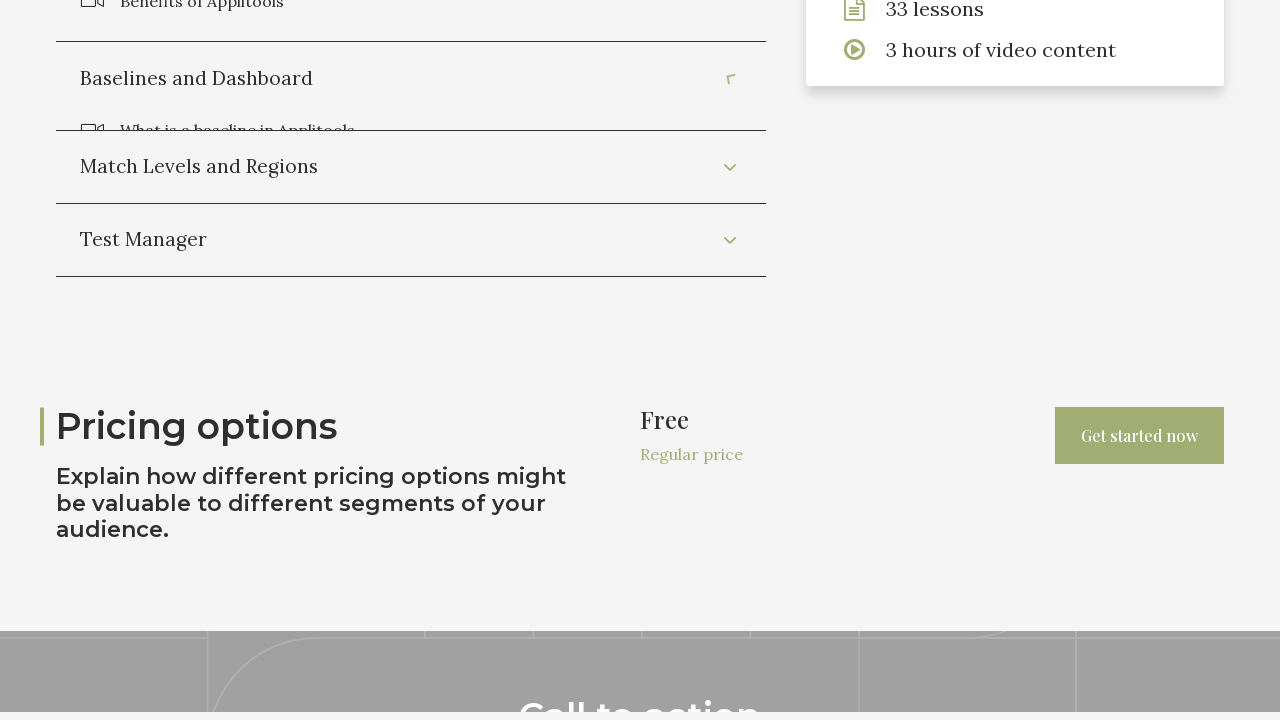

Expanded curriculum chapter 3 of second course at (730, 12) on :nth-child(3) > .course-curriculum__chapter-content-wrapper > .course-curriculum
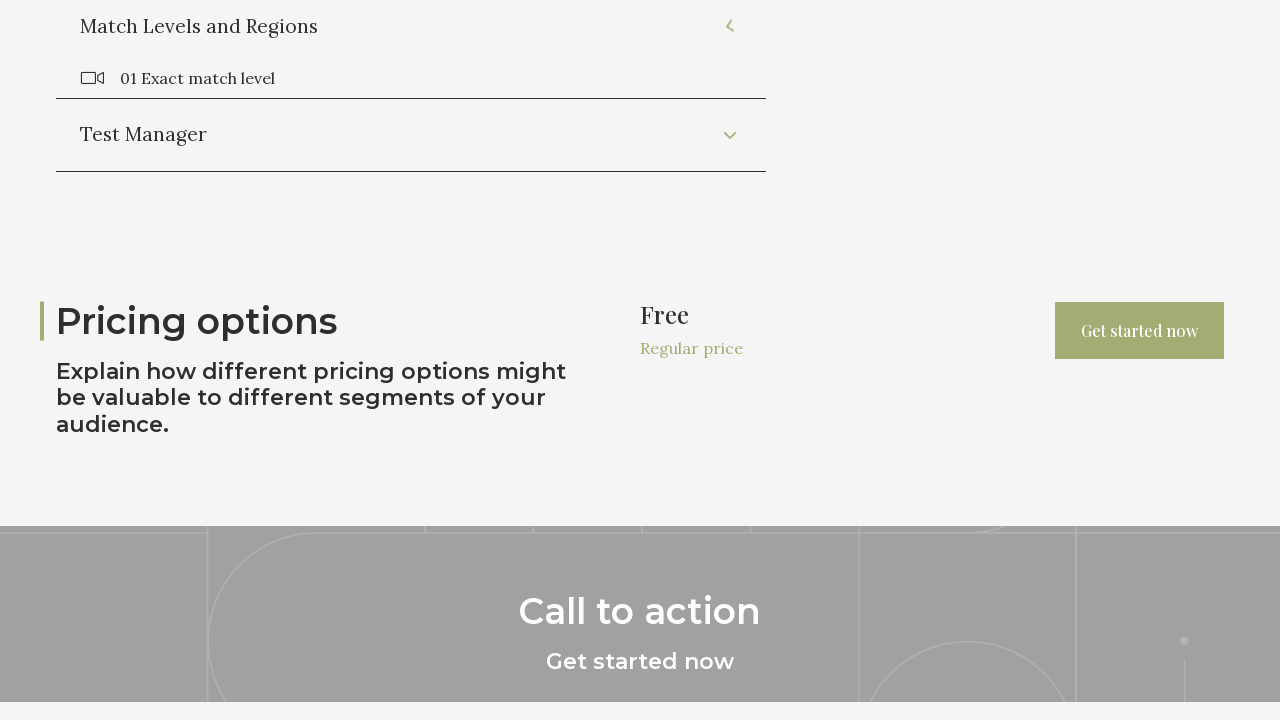

Expanded curriculum chapter 4 of second course at (730, 12) on :nth-child(4) > .course-curriculum__chapter-content-wrapper > .course-curriculum
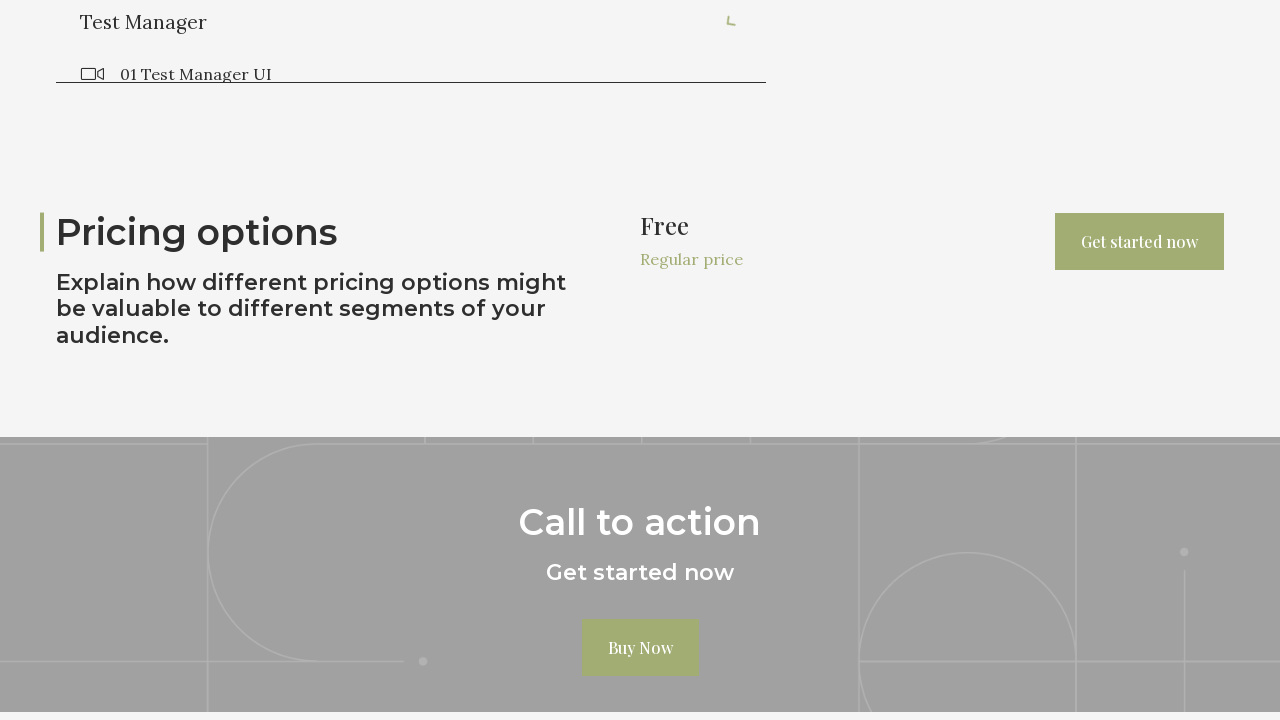

Navigated back to page 2 of course collections
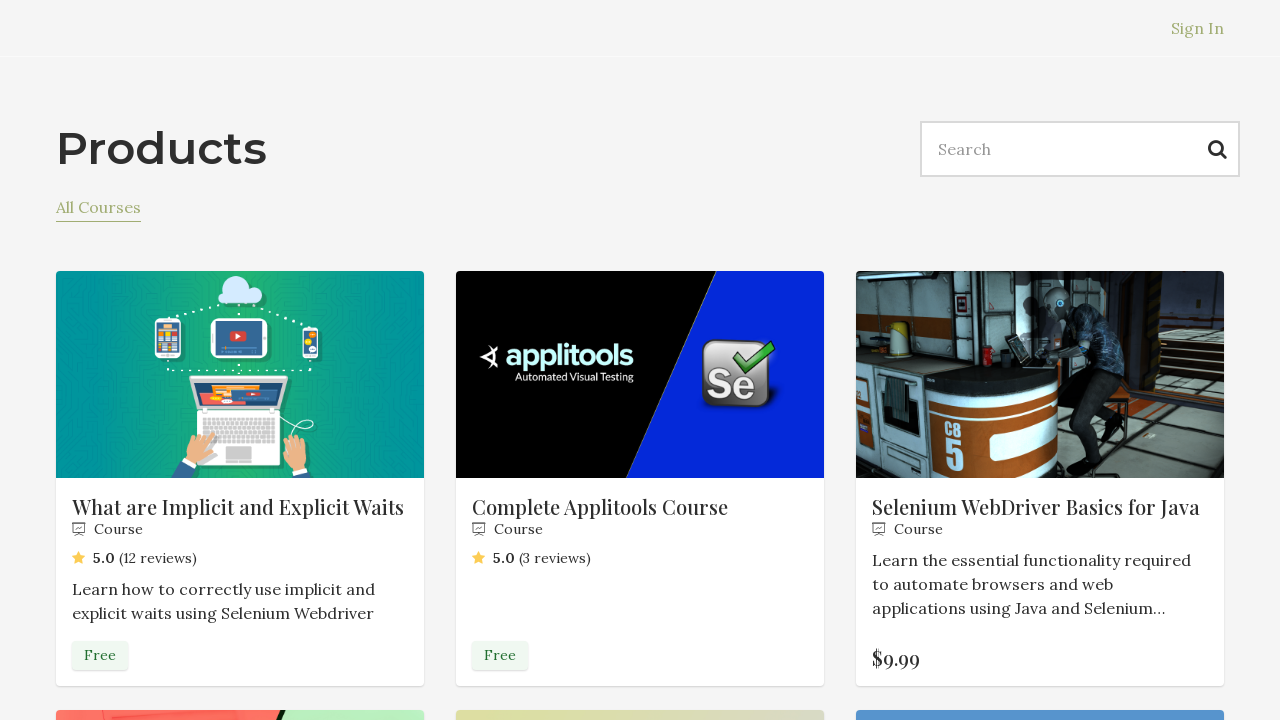

Clicked third course product on page 2 at (1040, 490) on .products__list > :nth-child(3)
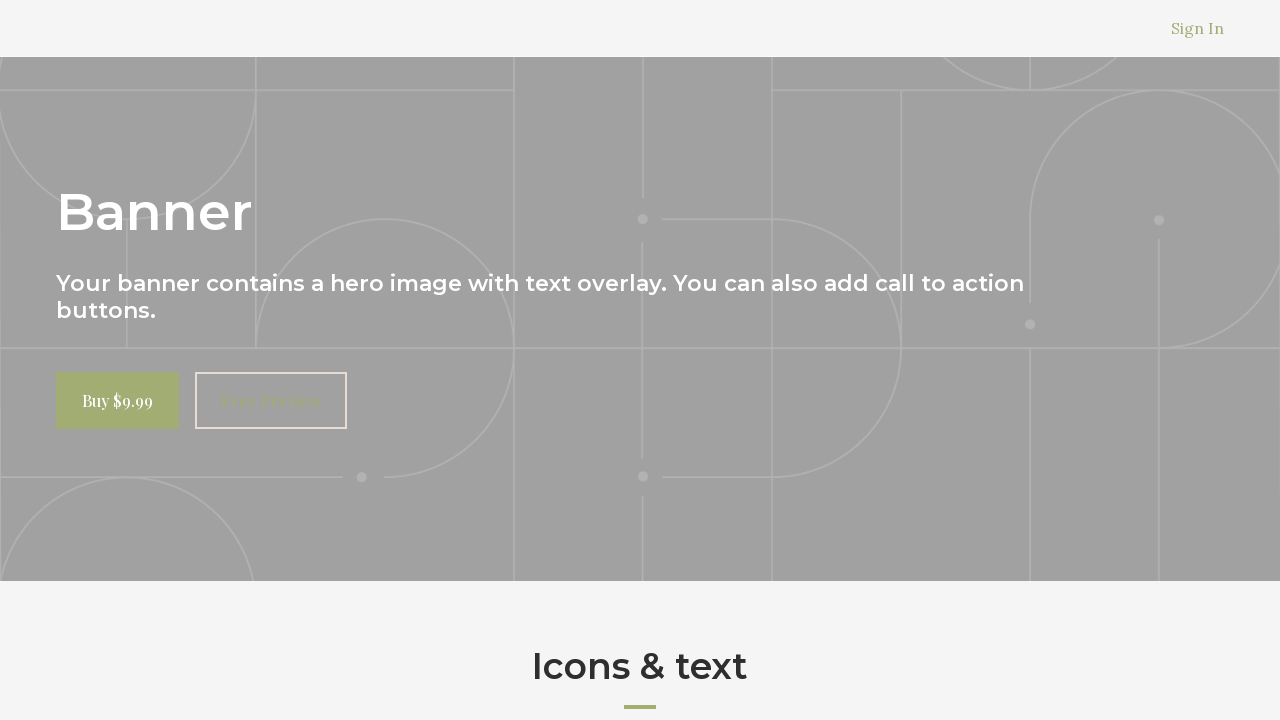

Scrolled to footer of third course
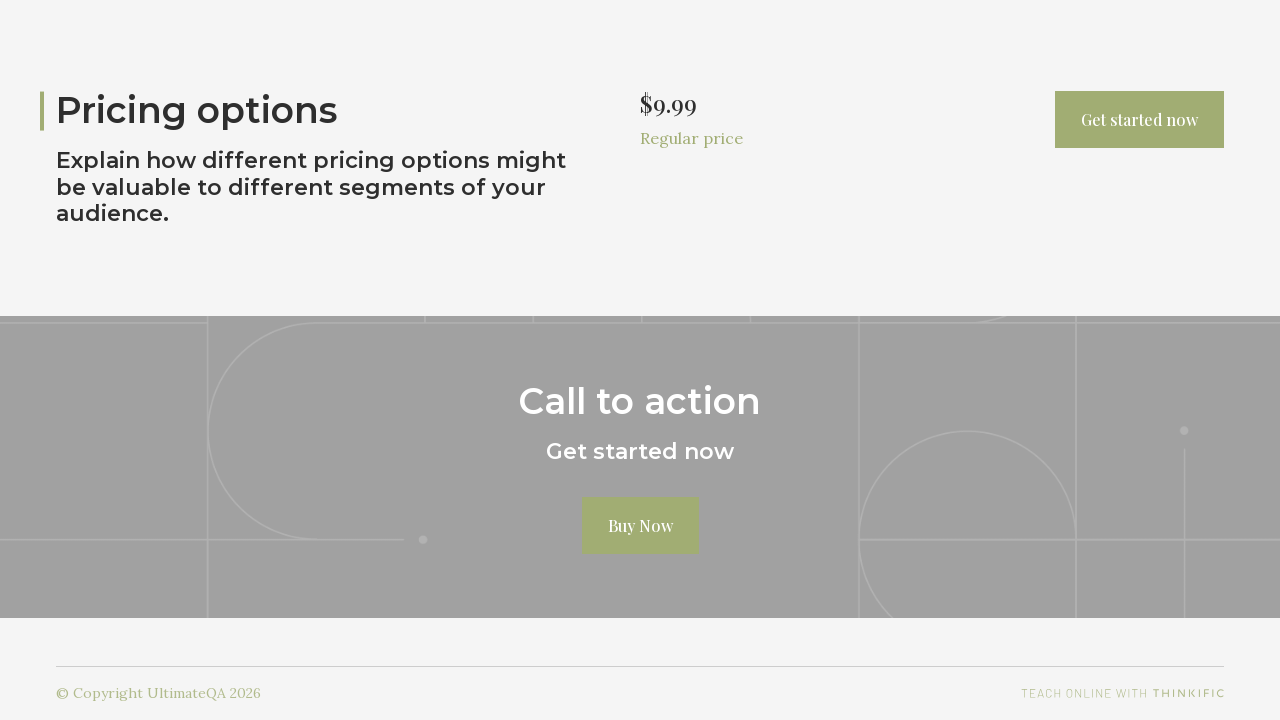

Expanded curriculum chapter 1 of third course at (730, 360) on :nth-child(1) > .course-curriculum__chapter-content-wrapper > .course-curriculum
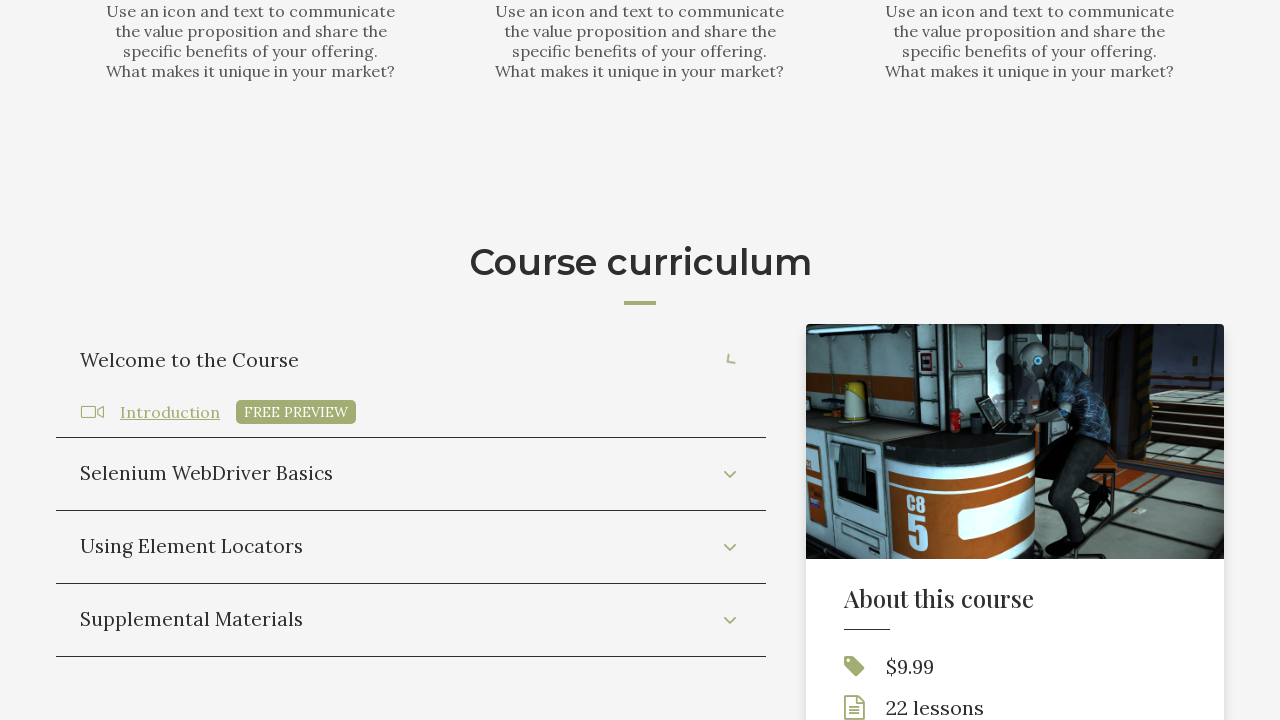

Expanded curriculum chapter 2 of third course at (730, 633) on :nth-child(2) > .course-curriculum__chapter-content-wrapper > .course-curriculum
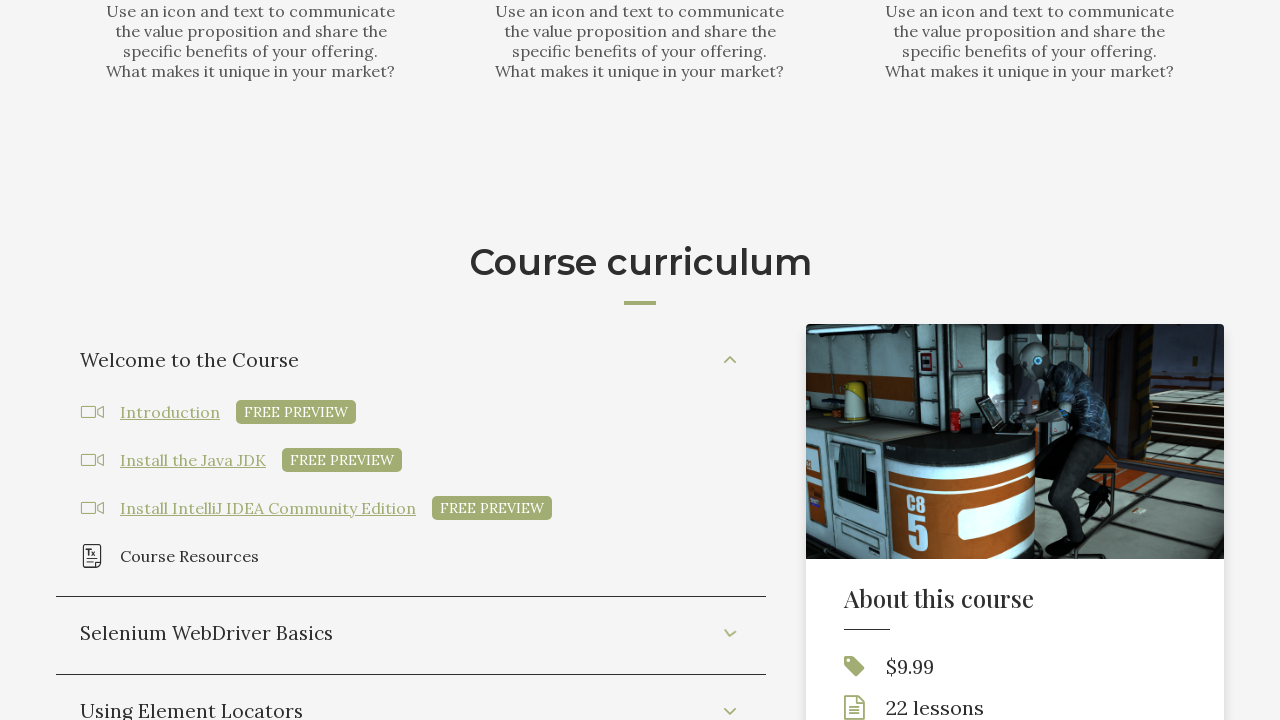

Expanded curriculum chapter 3 of third course at (730, 708) on :nth-child(3) > .course-curriculum__chapter-content-wrapper > .course-curriculum
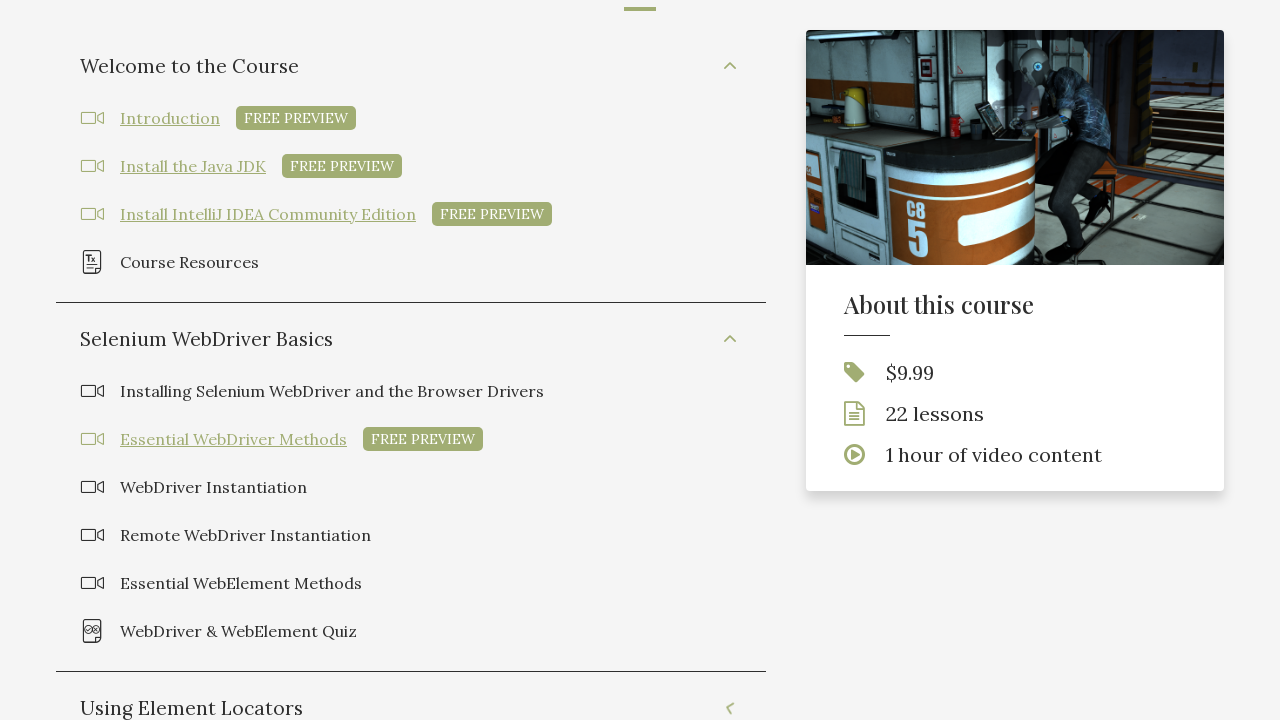

Expanded curriculum chapter 4 of third course at (730, 360) on :nth-child(4) > .course-curriculum__chapter-content-wrapper > .course-curriculum
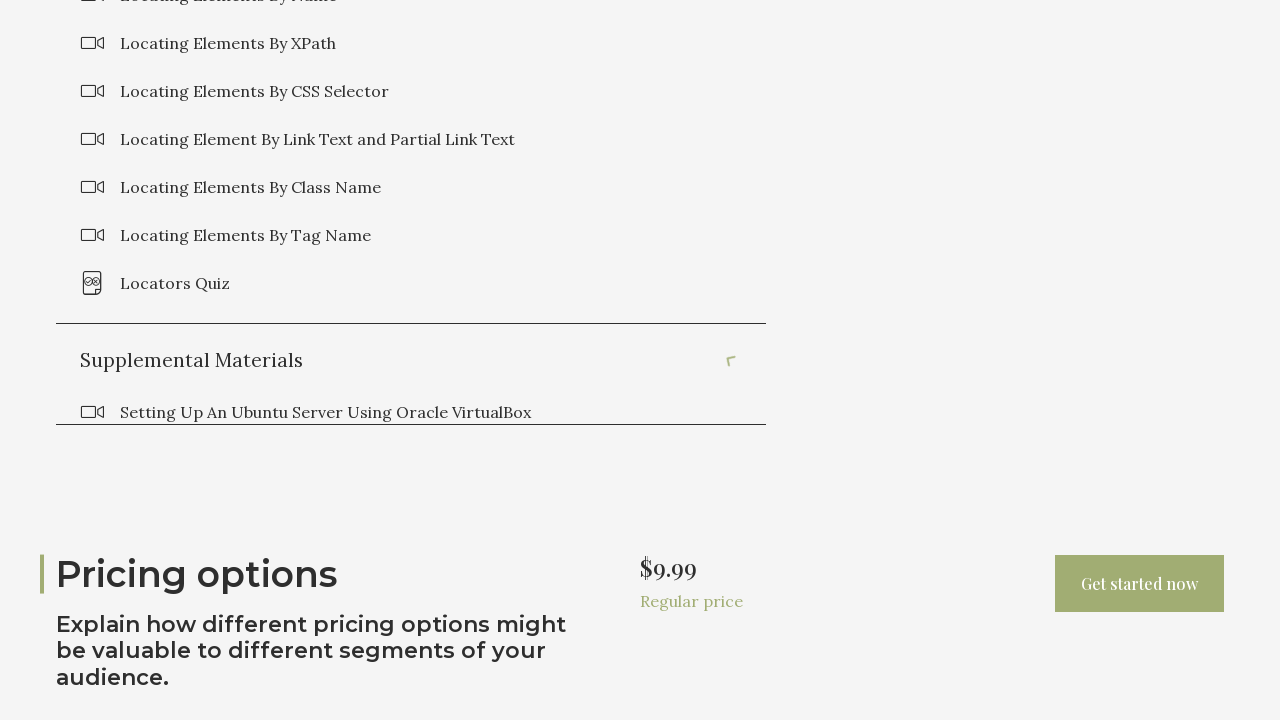

Navigated back to page 2 of course collections
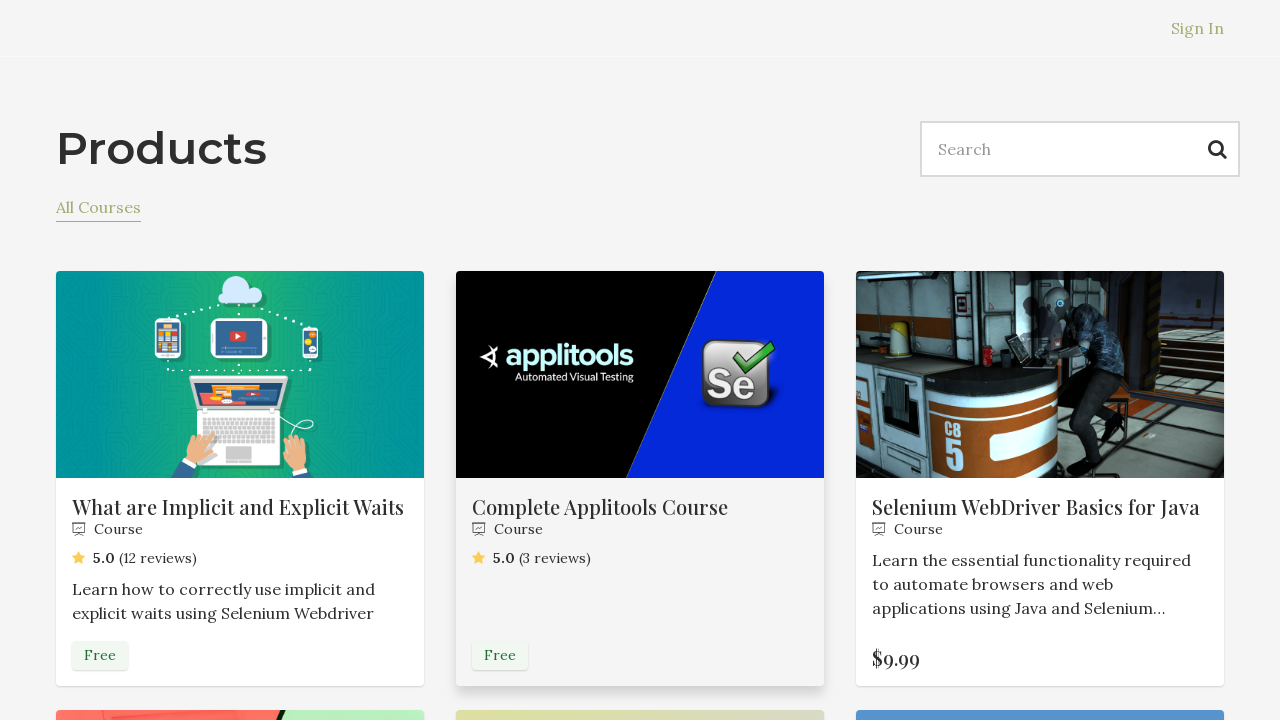

Clicked fourth course product on page 2 at (240, 476) on .products__list > :nth-child(4)
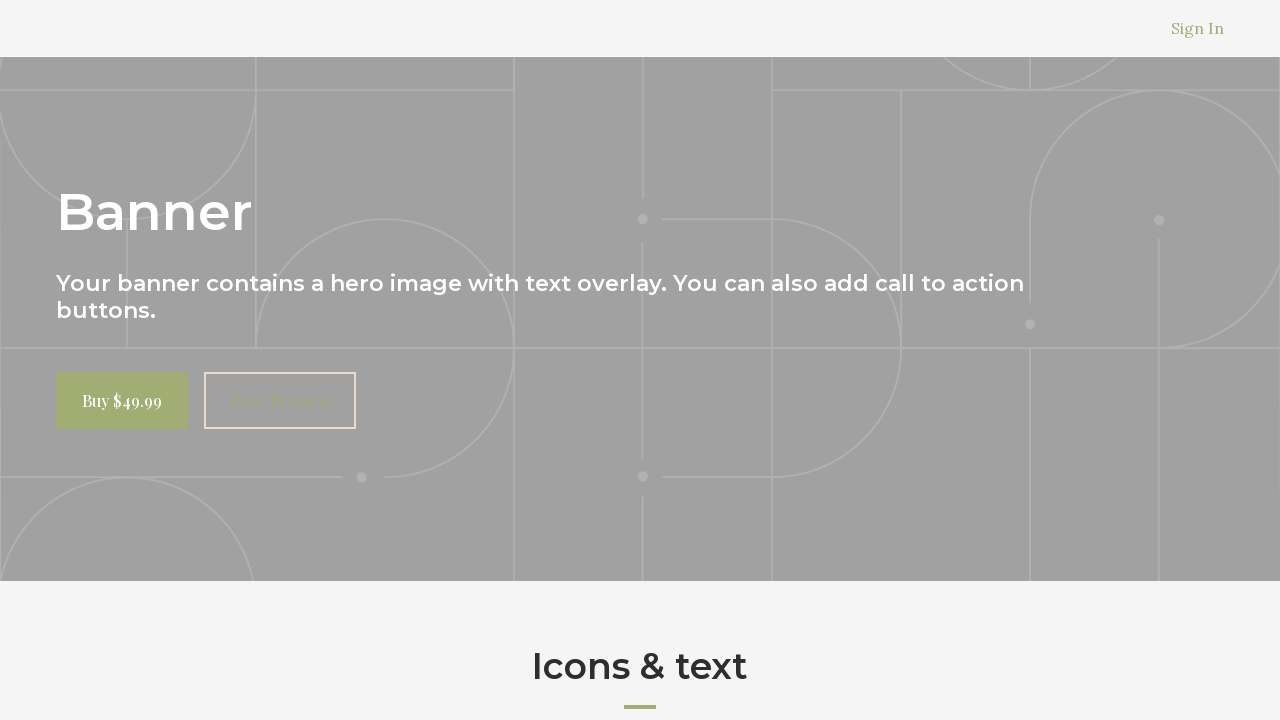

Scrolled to footer of fourth course
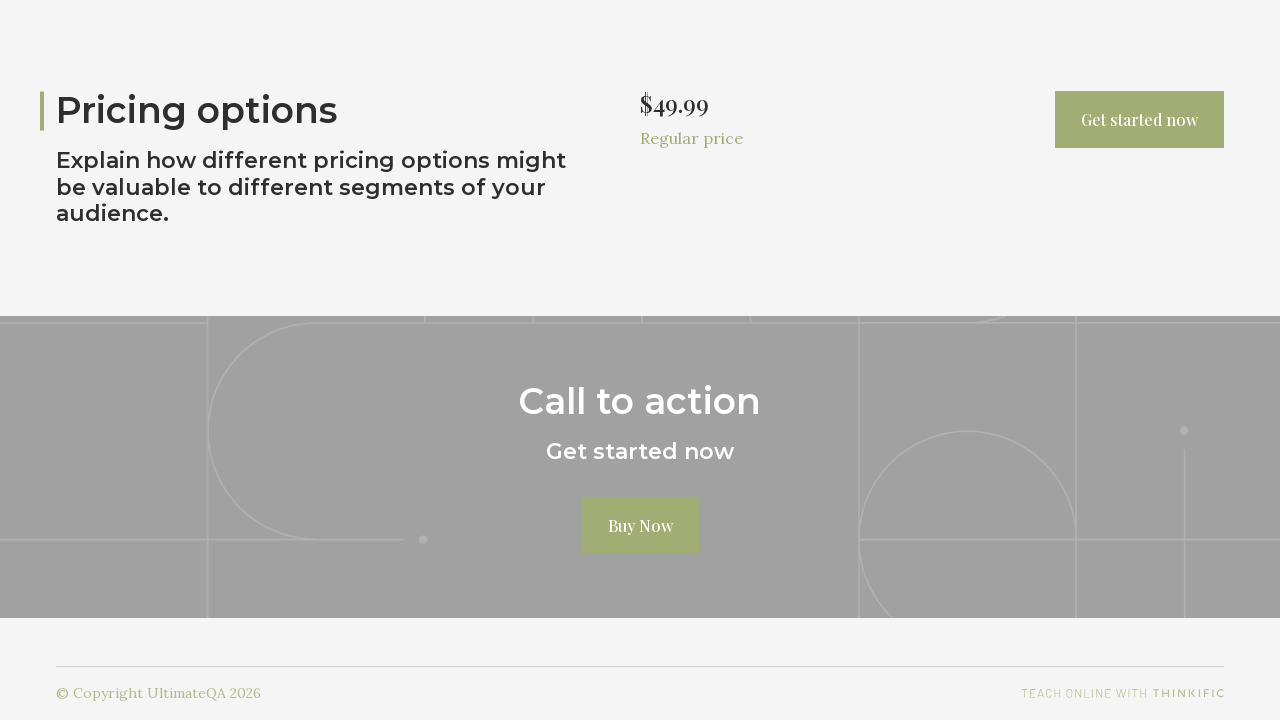

Expanded curriculum chapter 1 of fourth course at (730, 360) on :nth-child(1) > .course-curriculum__chapter-content-wrapper > .course-curriculum
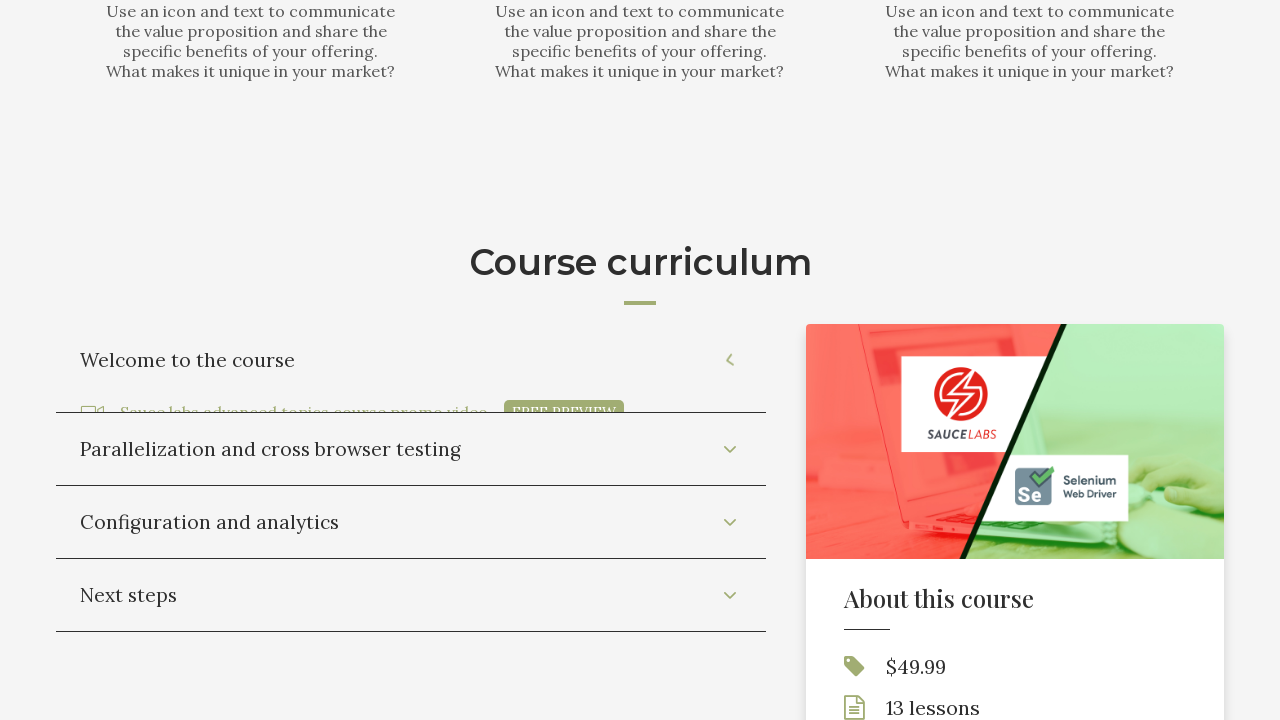

Expanded curriculum chapter 2 of fourth course at (730, 585) on :nth-child(2) > .course-curriculum__chapter-content-wrapper > .course-curriculum
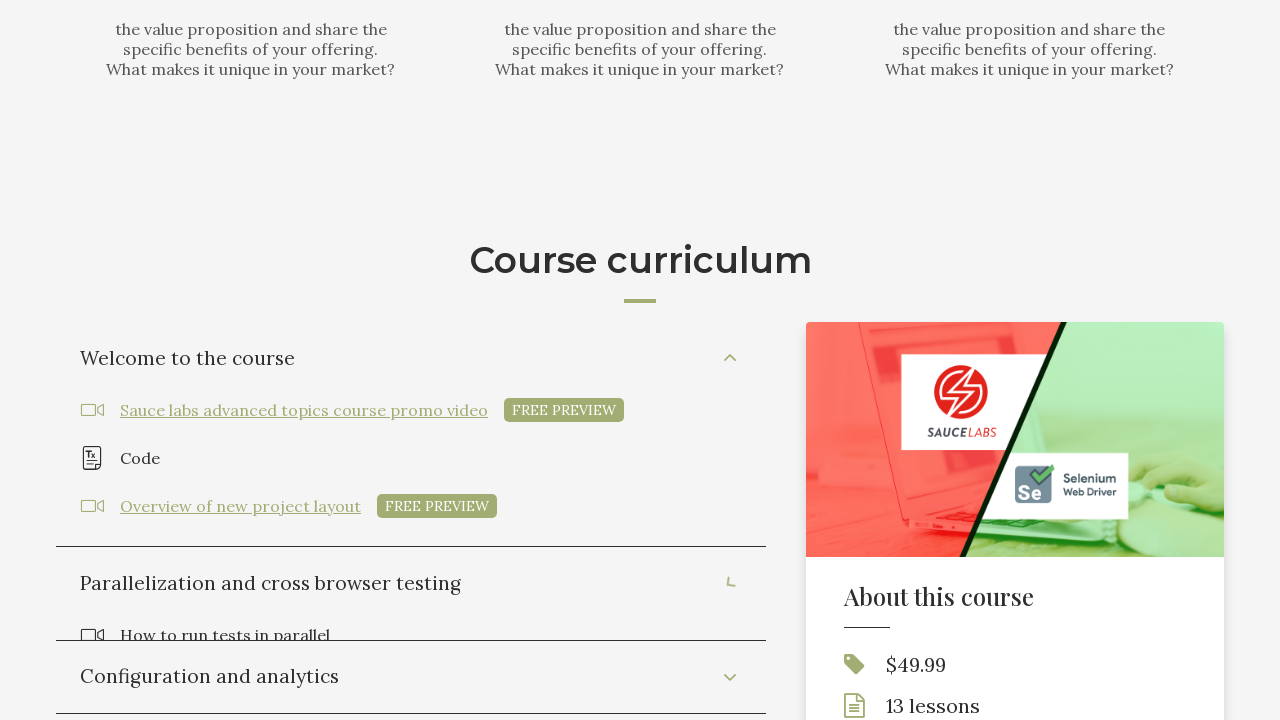

Expanded curriculum chapter 3 of fourth course at (730, 333) on :nth-child(3) > .course-curriculum__chapter-content-wrapper > .course-curriculum
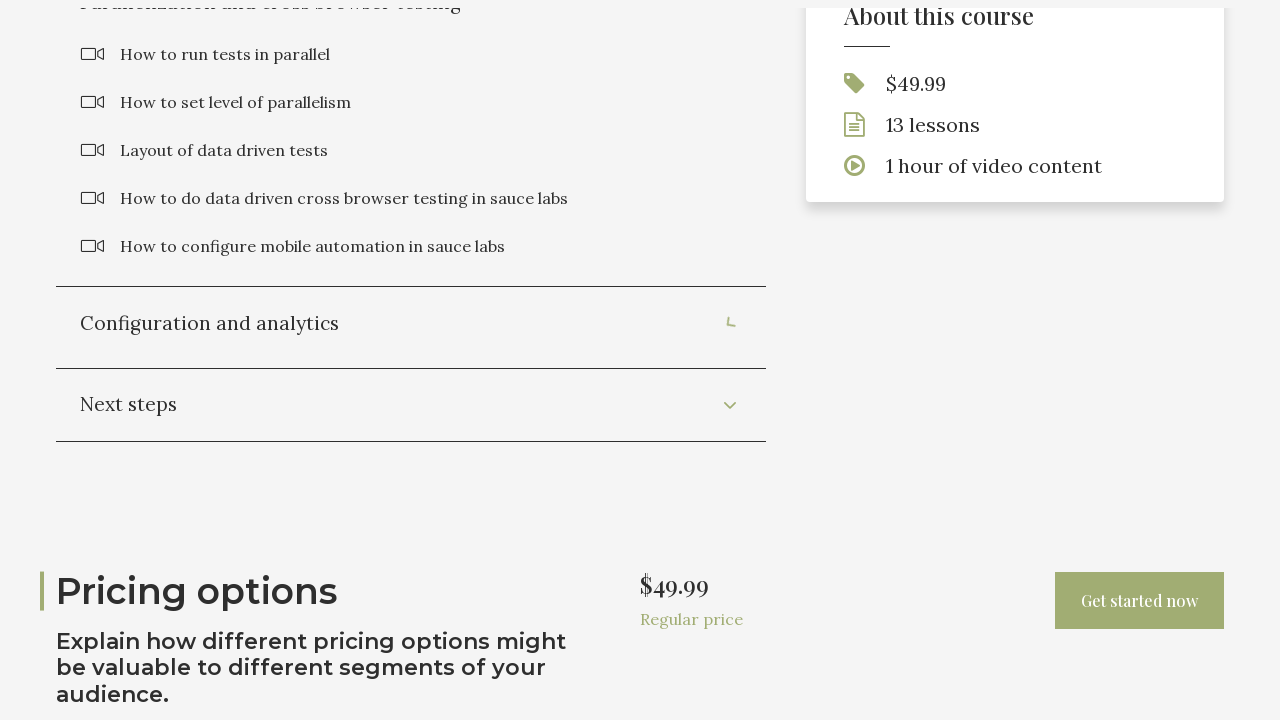

Expanded curriculum chapter 4 of fourth course at (730, 237) on :nth-child(4) > .course-curriculum__chapter-content-wrapper > .course-curriculum
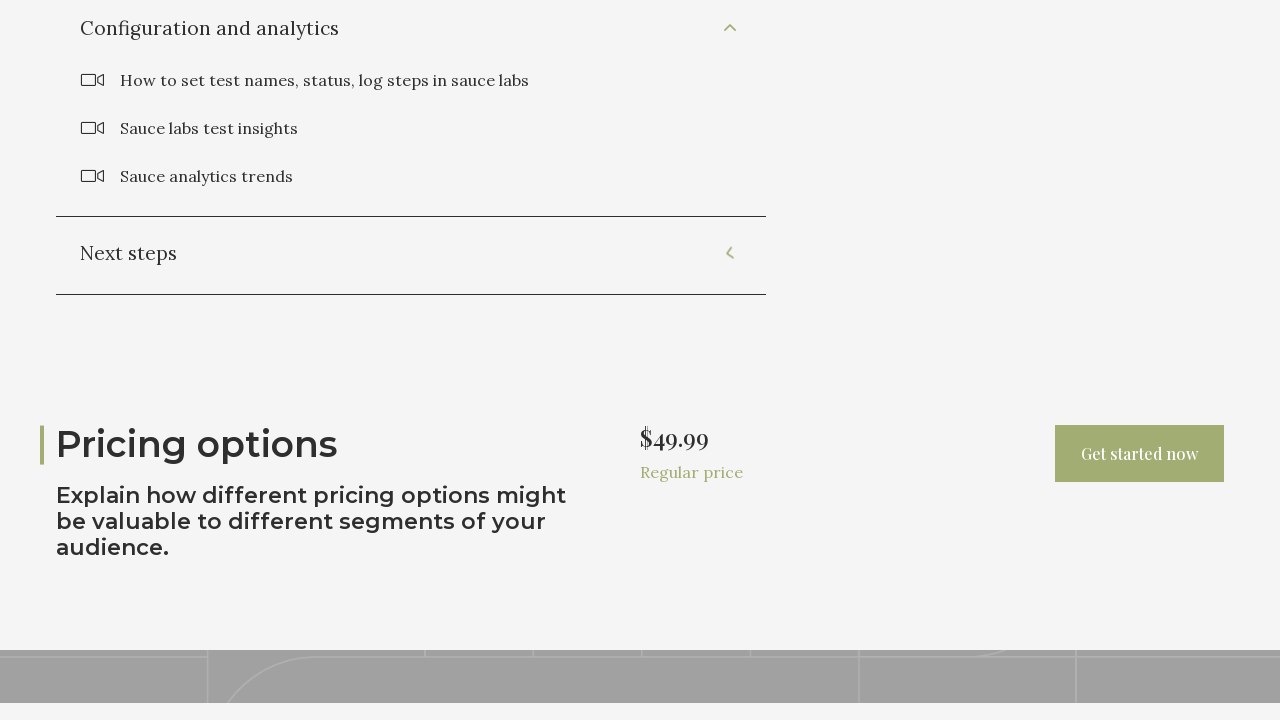

Navigated back to page 2 of course collections
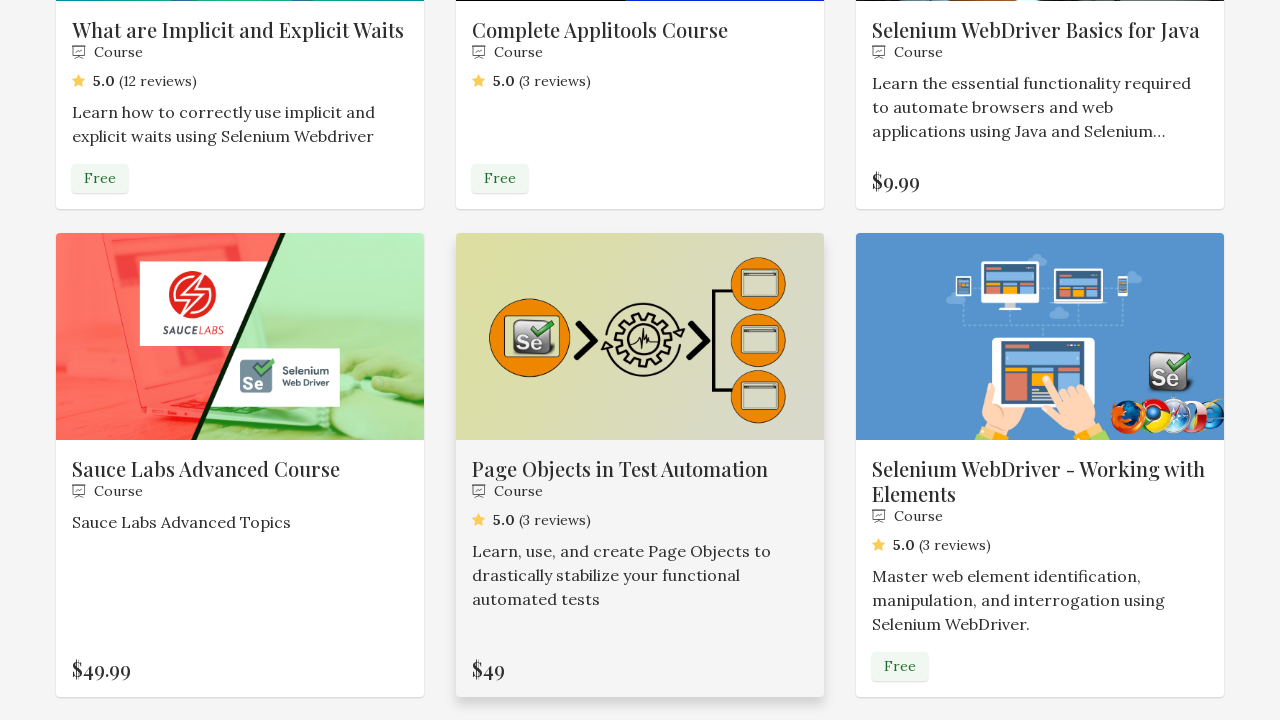

Clicked fifth course product on page 2 at (640, 476) on .products__list > :nth-child(5)
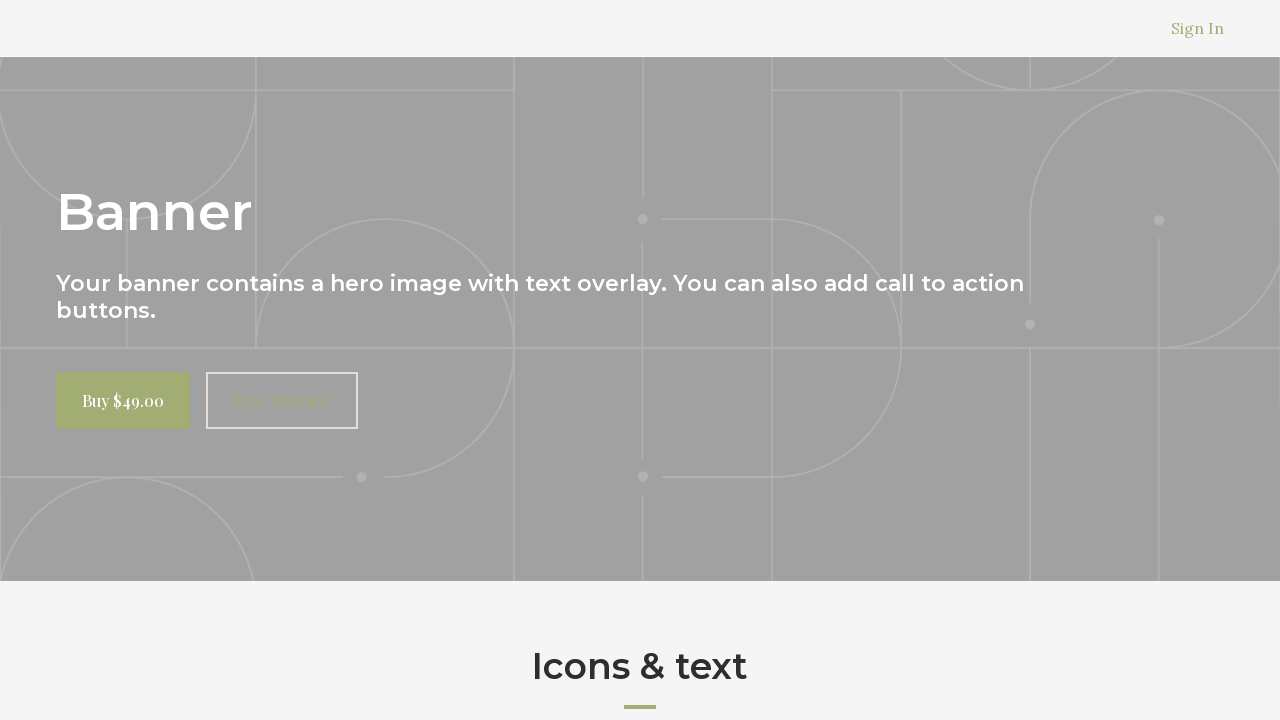

Scrolled to footer of fifth course
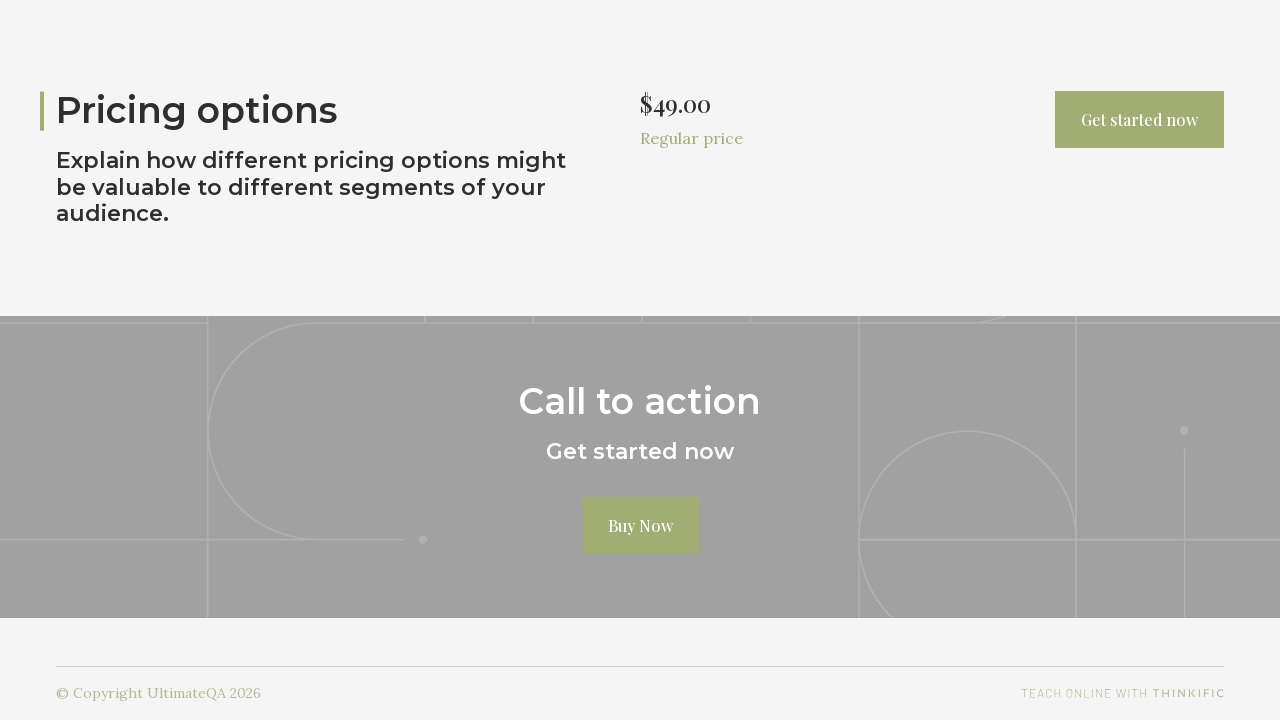

Expanded curriculum chapter 1 of fifth course at (730, 360) on :nth-child(1) > .course-curriculum__chapter-content-wrapper > .course-curriculum
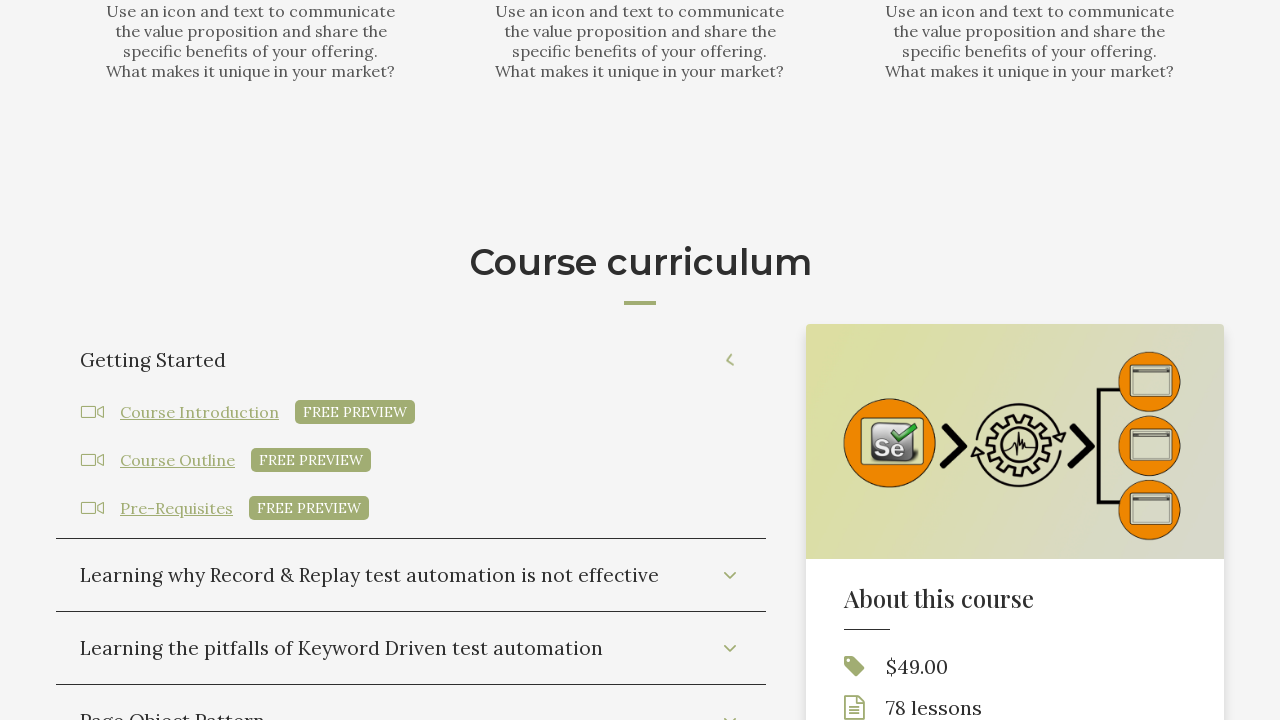

Expanded curriculum chapter 2 of fifth course at (730, 360) on :nth-child(2) > .course-curriculum__chapter-content-wrapper > .course-curriculum
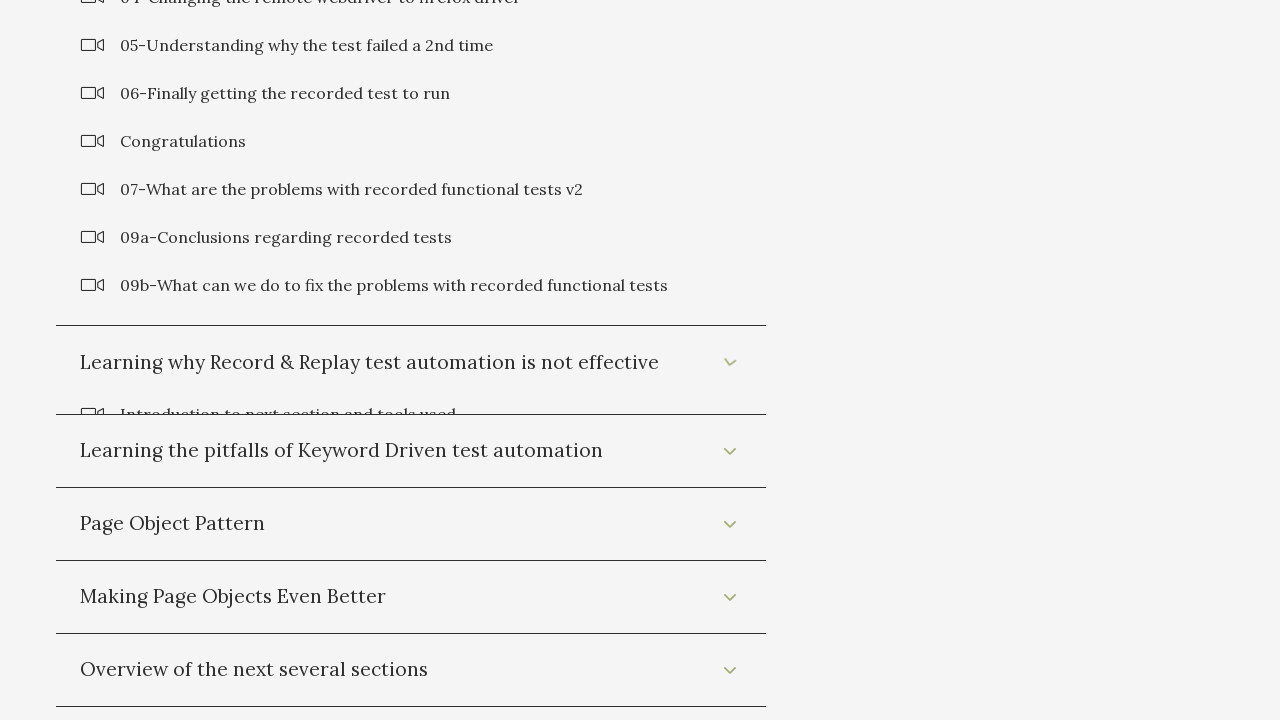

Expanded curriculum chapter 3 of fifth course at (730, 12) on :nth-child(3) > .course-curriculum__chapter-content-wrapper > .course-curriculum
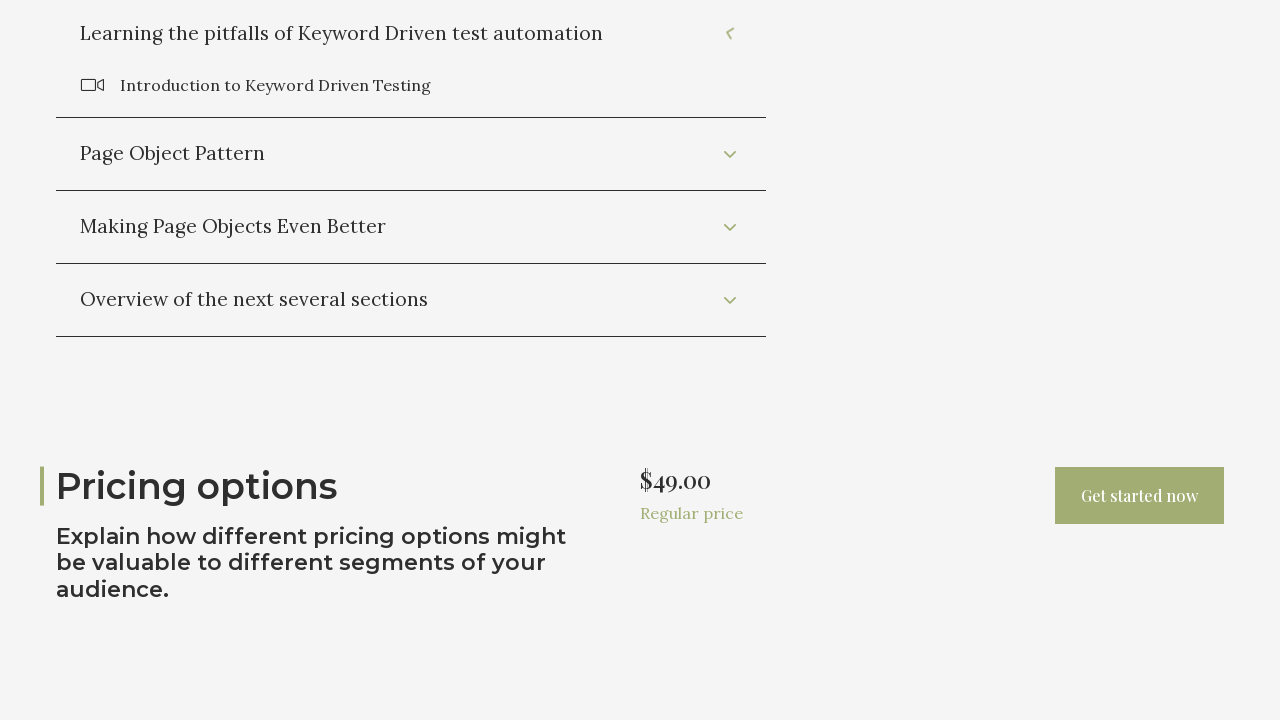

Expanded curriculum chapter 4 of fifth course at (730, 12) on :nth-child(4) > .course-curriculum__chapter-content-wrapper > .course-curriculum
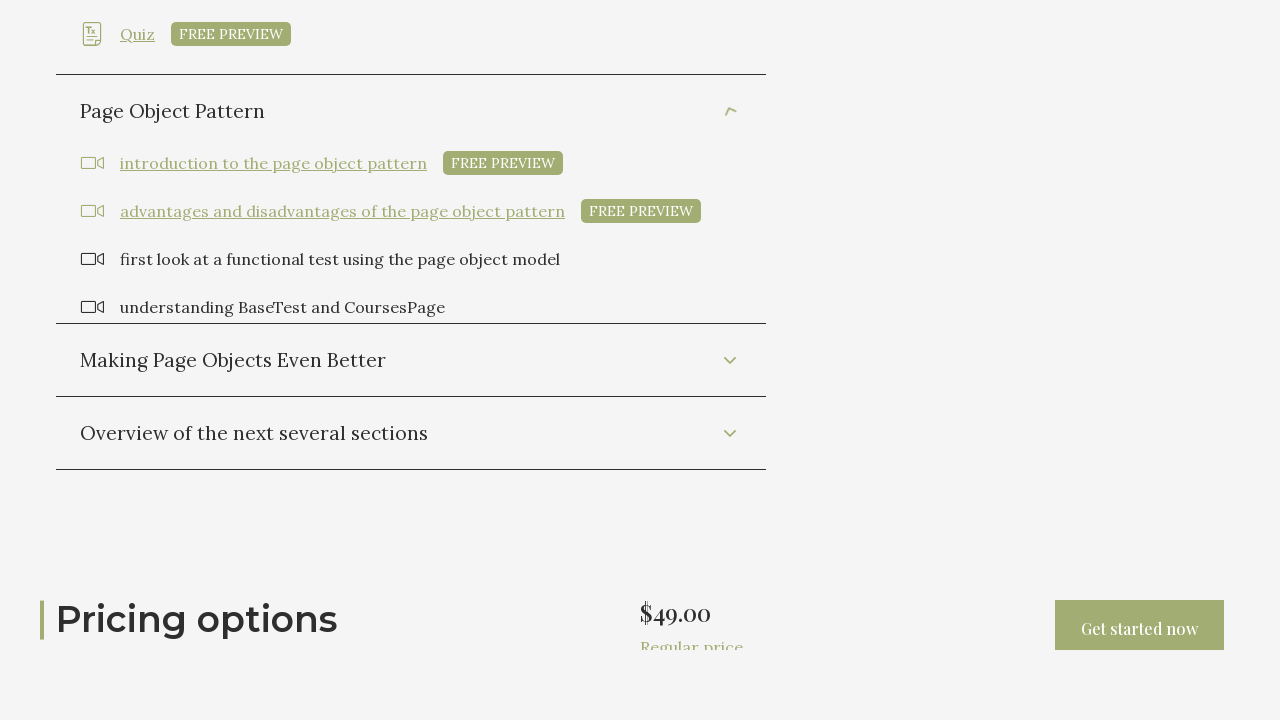

Expanded curriculum chapter 5 of fifth course at (730, 360) on :nth-child(5) > .course-curriculum__chapter-content-wrapper > .course-curriculum
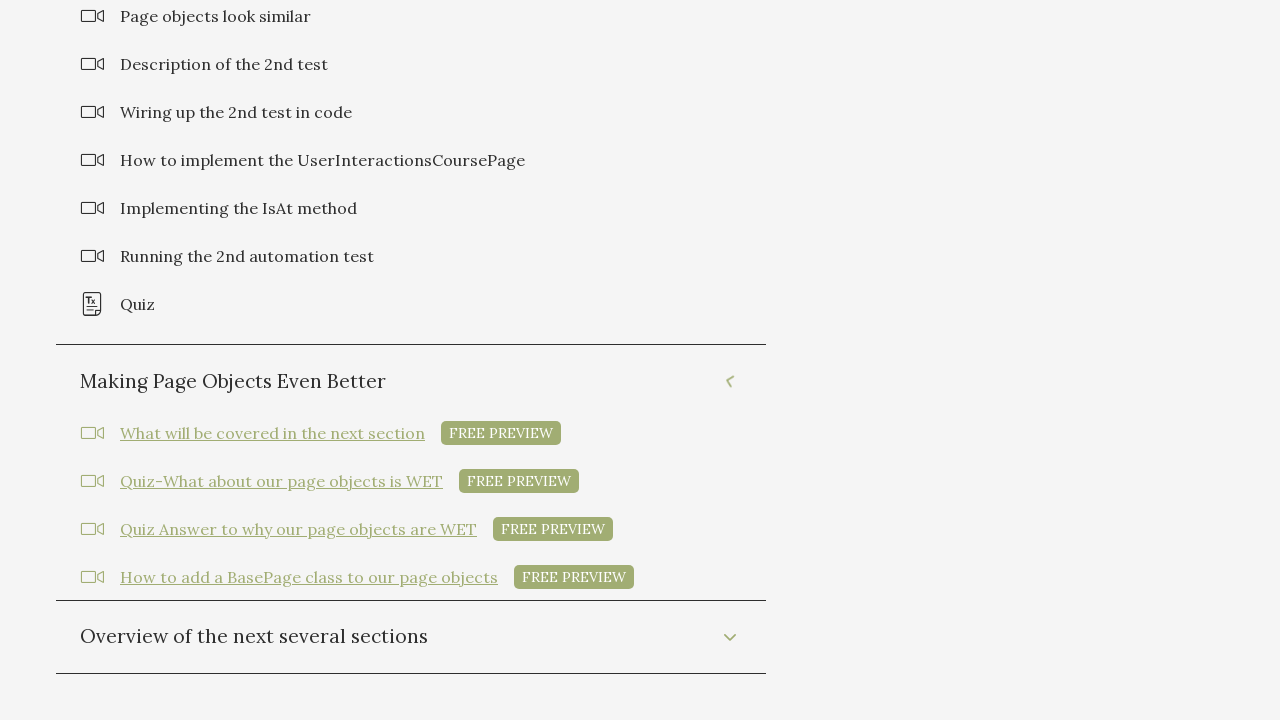

Expanded curriculum chapter 6 of fifth course at (730, 360) on :nth-child(6) > .course-curriculum__chapter-content-wrapper > .course-curriculum
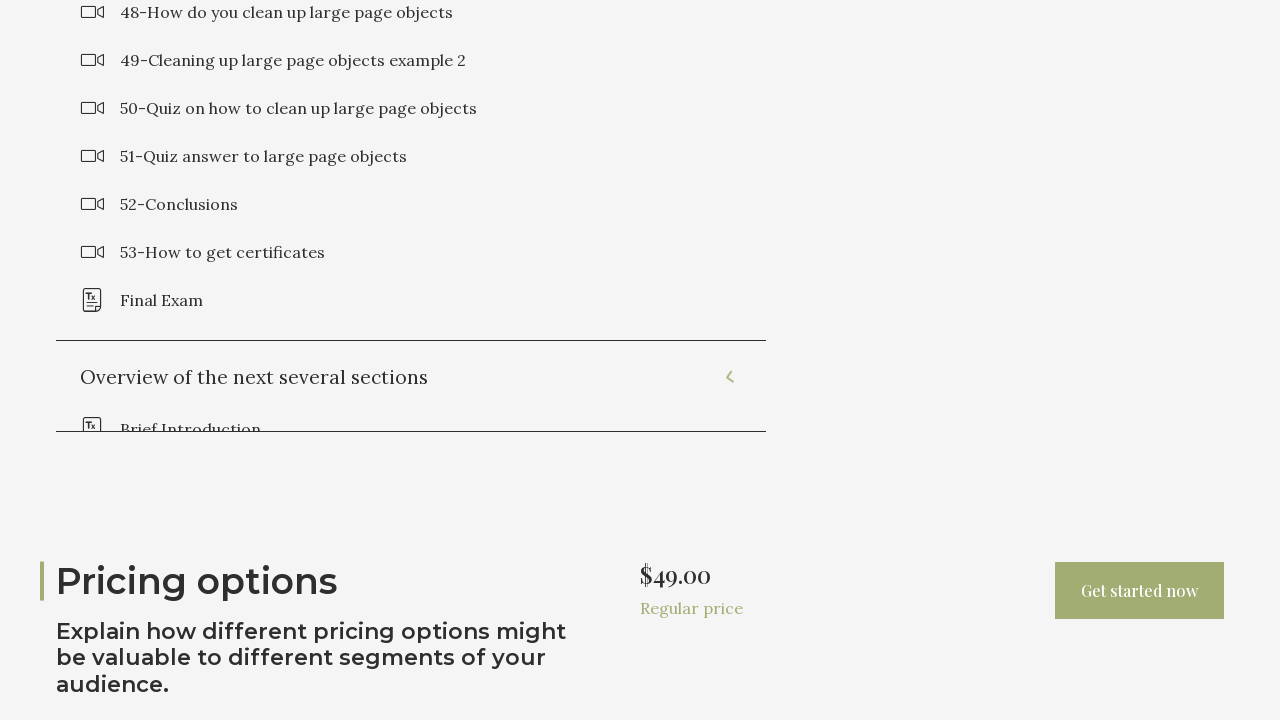

Navigated back to page 2 of course collections
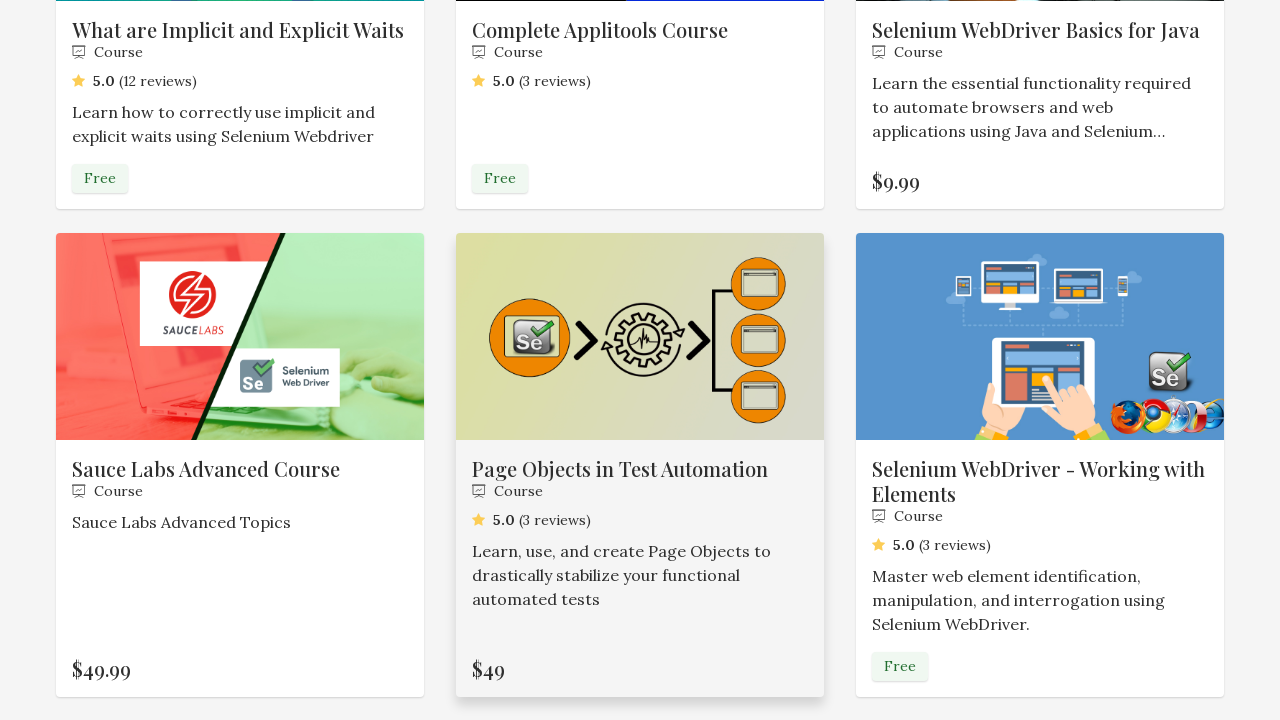

Clicked sixth course product on page 2 at (1040, 476) on .products__list > :nth-child(6)
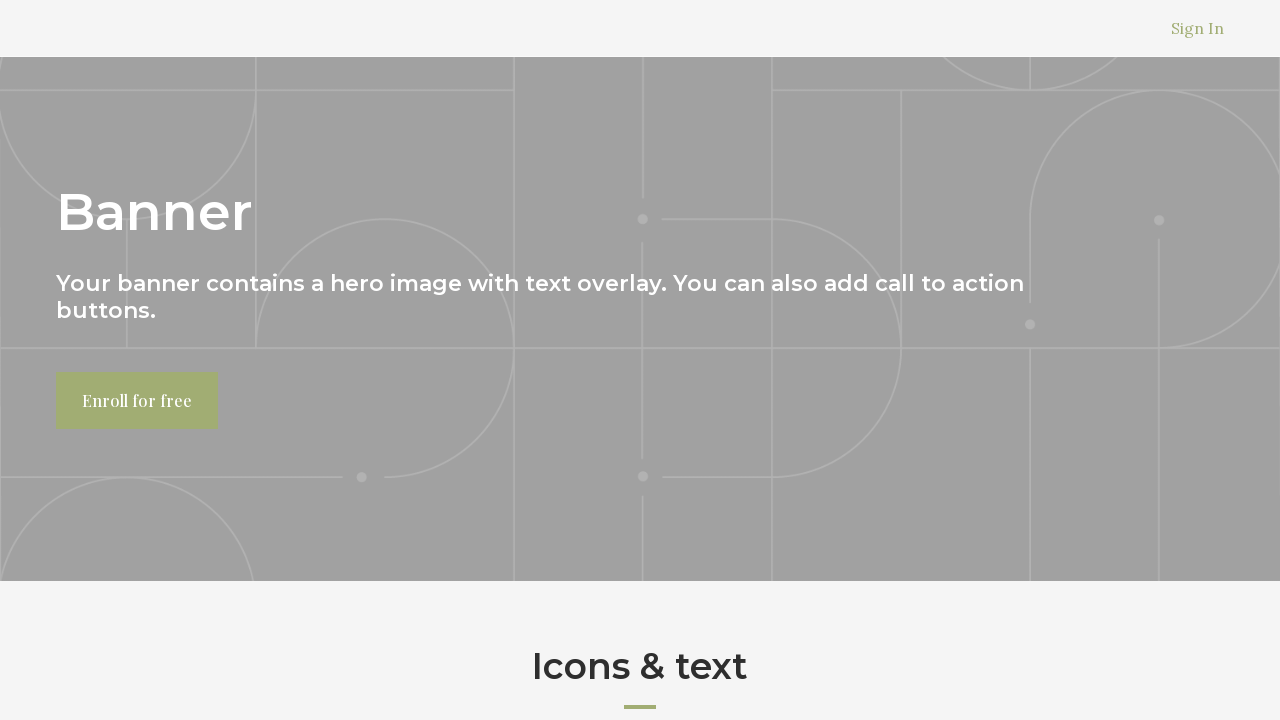

Scrolled to footer of sixth course
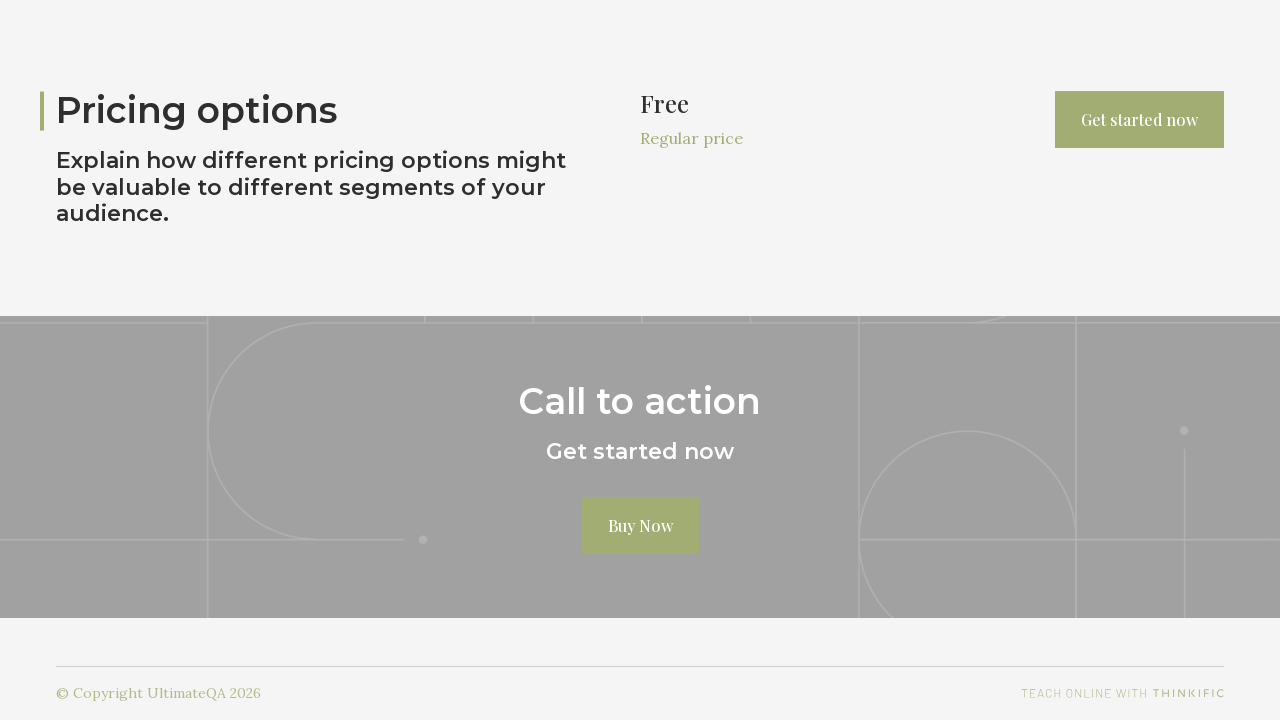

Expanded curriculum chapter 1 of sixth course at (730, 360) on :nth-child(1) > .course-curriculum__chapter-content-wrapper > .course-curriculum
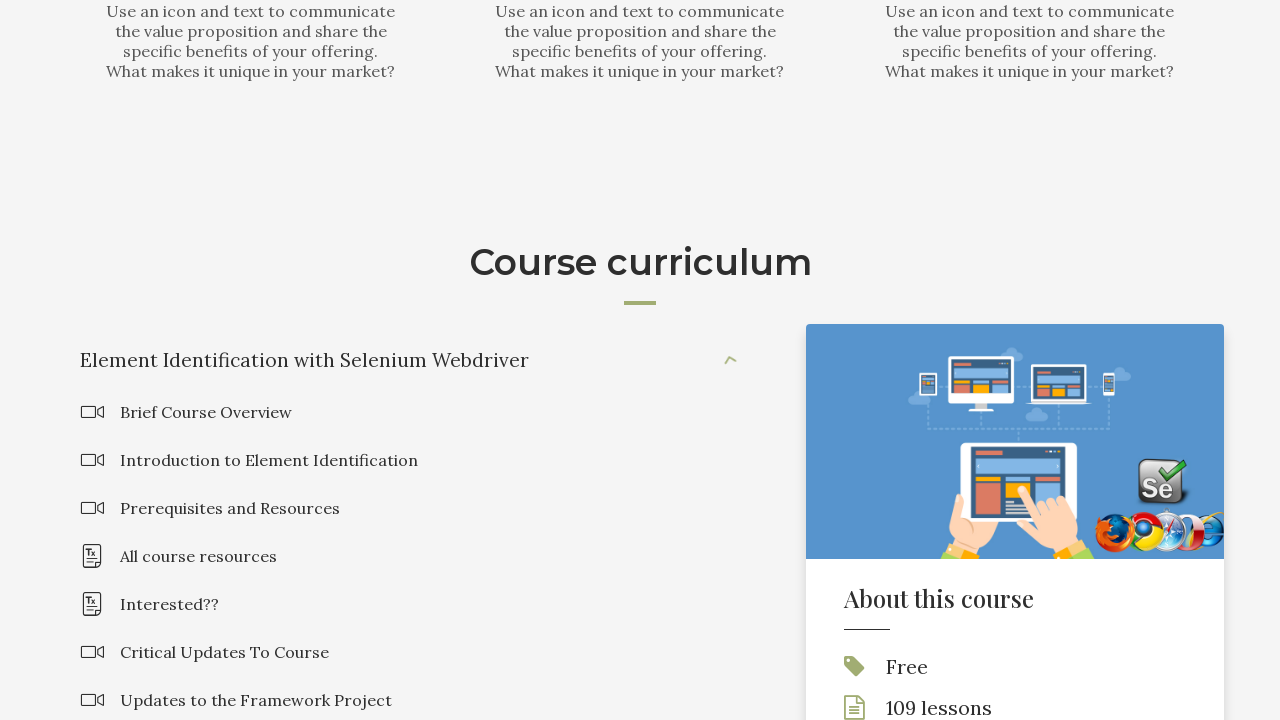

Expanded curriculum chapter 2 of sixth course at (730, 360) on :nth-child(2) > .course-curriculum__chapter-content-wrapper > .course-curriculum
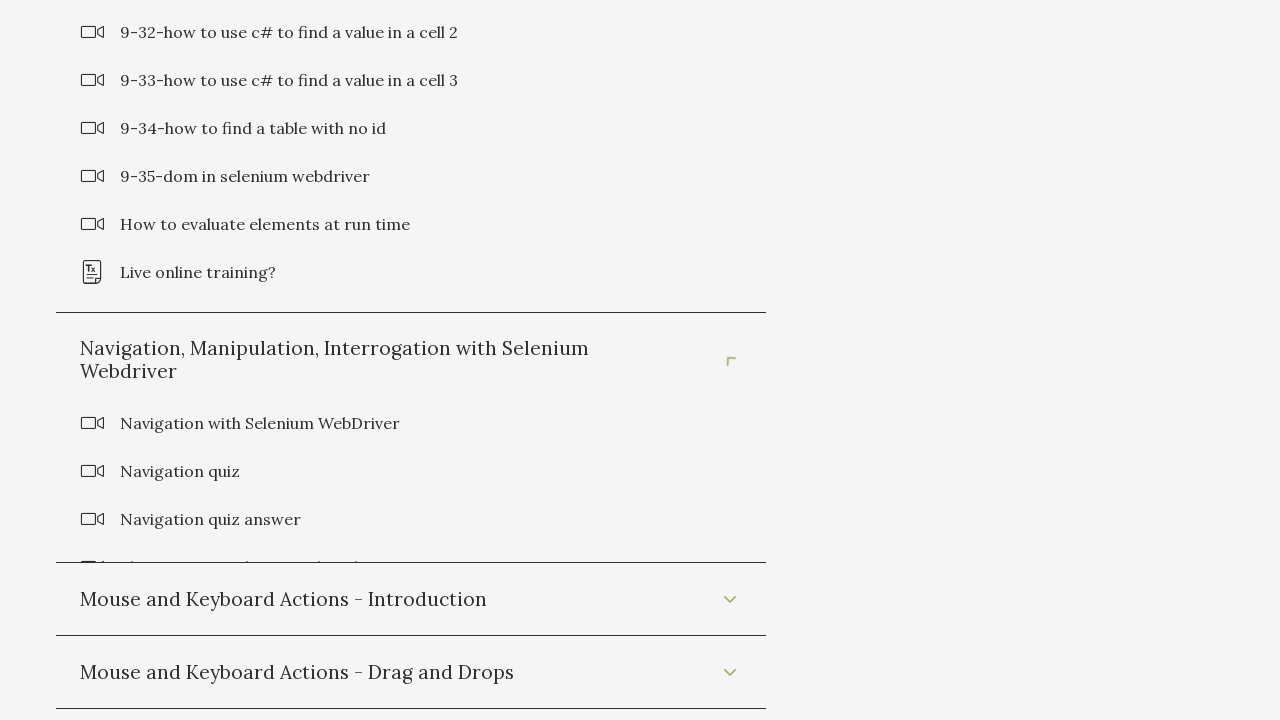

Expanded curriculum chapter 3 of sixth course at (730, 708) on :nth-child(3) > .course-curriculum__chapter-content-wrapper > .course-curriculum
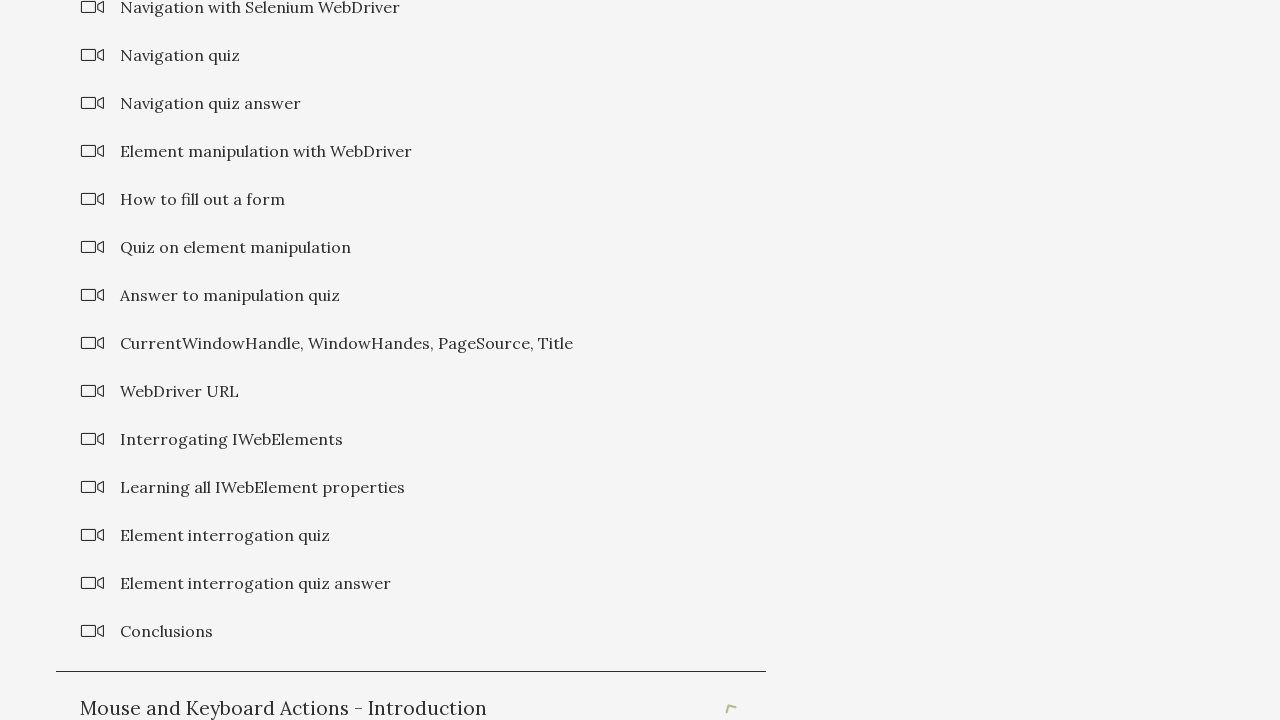

Expanded curriculum chapter 4 of sixth course at (730, 360) on :nth-child(4) > .course-curriculum__chapter-content-wrapper > .course-curriculum
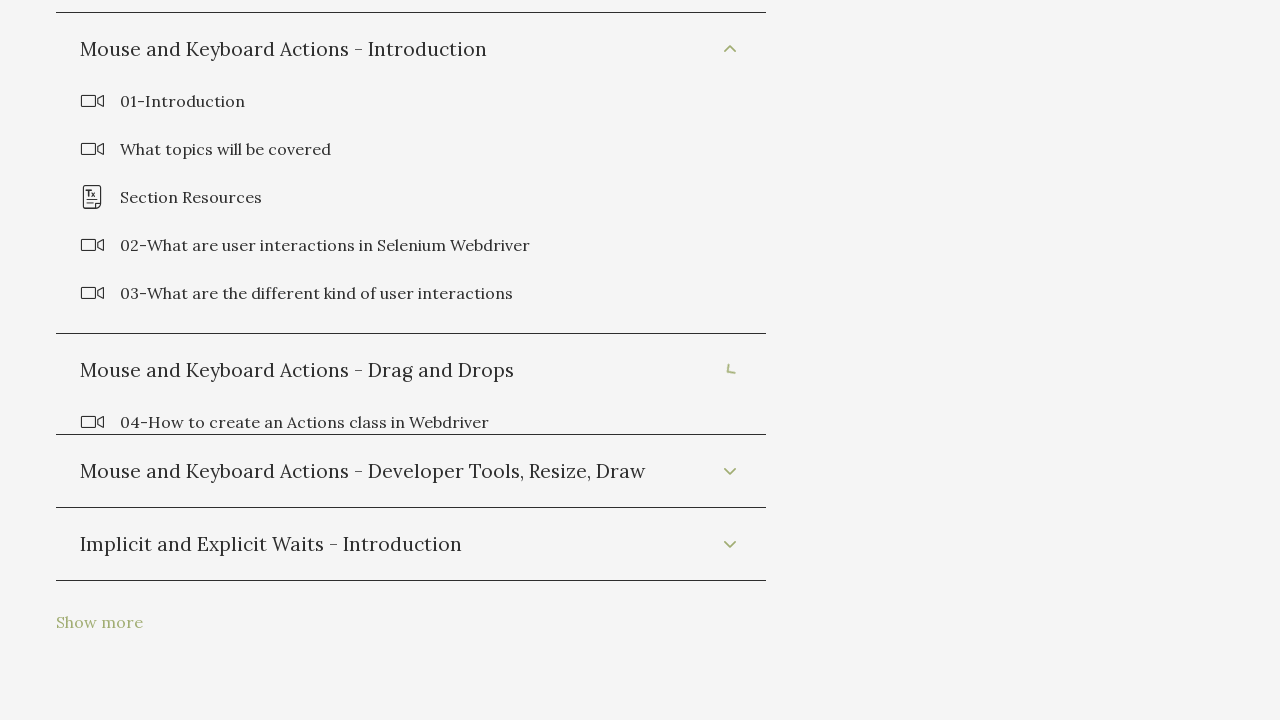

Expanded curriculum chapter 5 of sixth course at (730, 12) on :nth-child(5) > .course-curriculum__chapter-content-wrapper > .course-curriculum
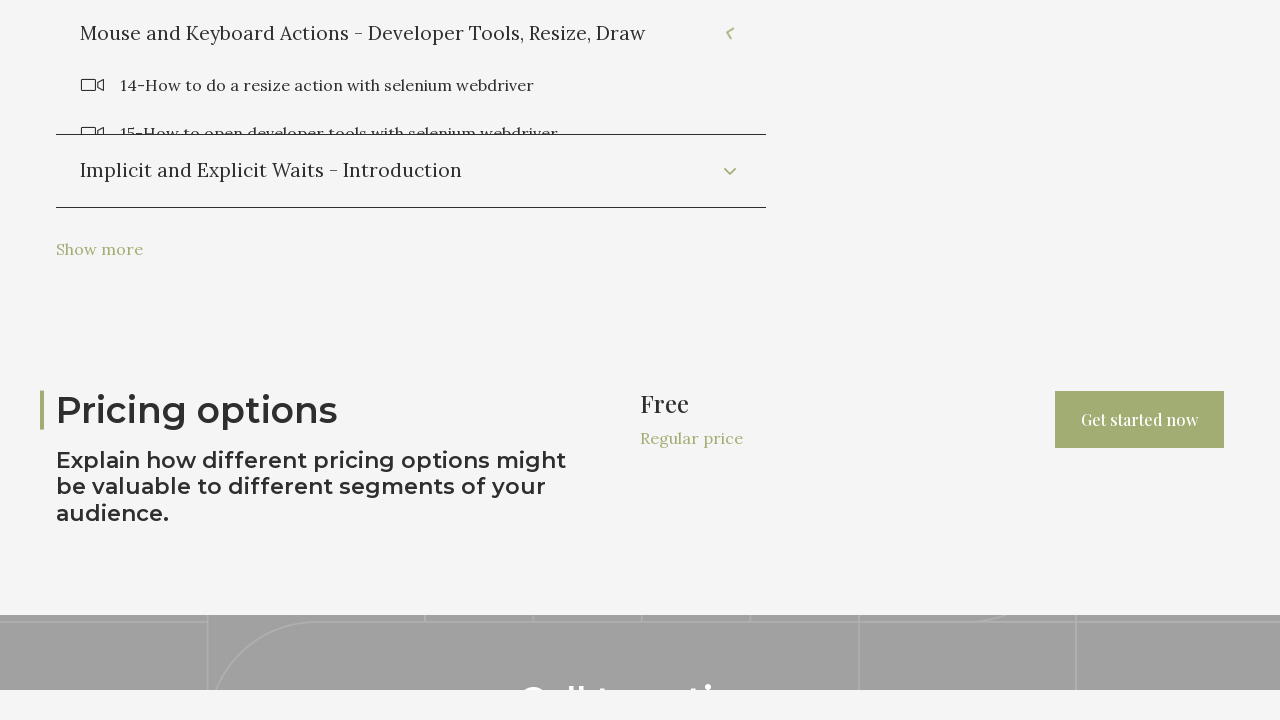

Expanded curriculum chapter 6 of sixth course at (730, 12) on :nth-child(6) > .course-curriculum__chapter-content-wrapper > .course-curriculum
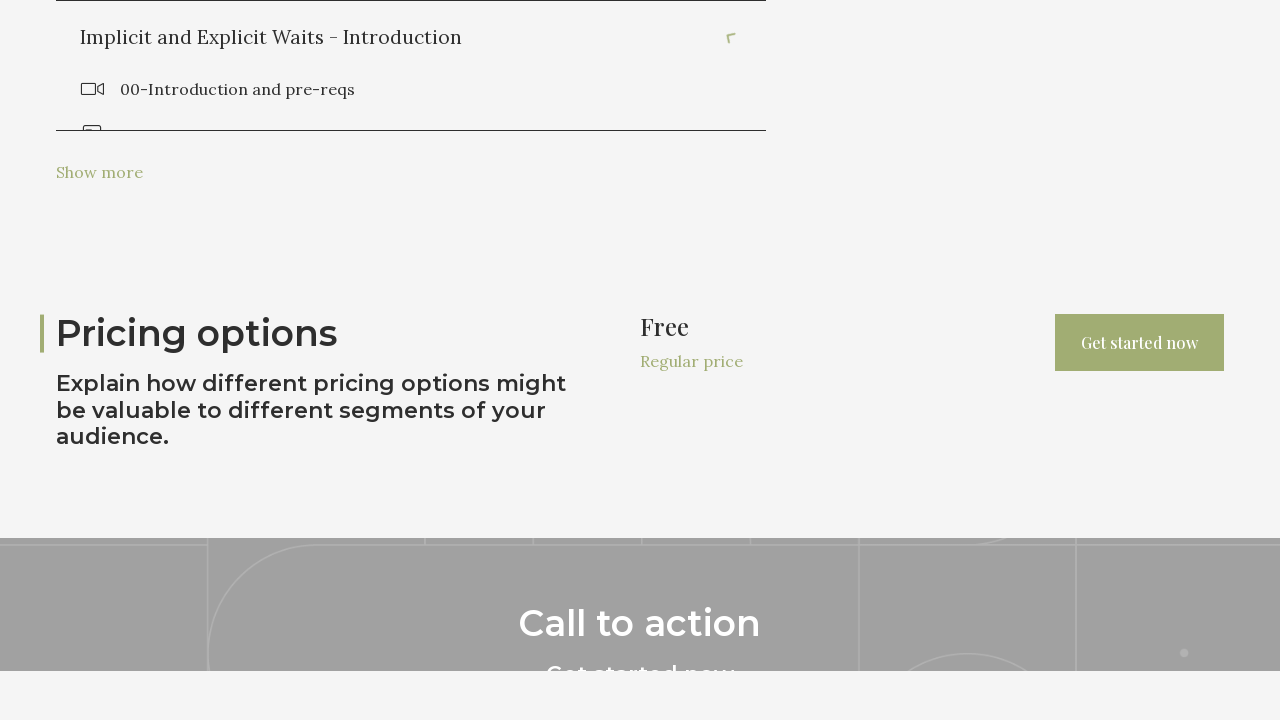

Clicked link button on sixth course at (100, 9) on .button--link
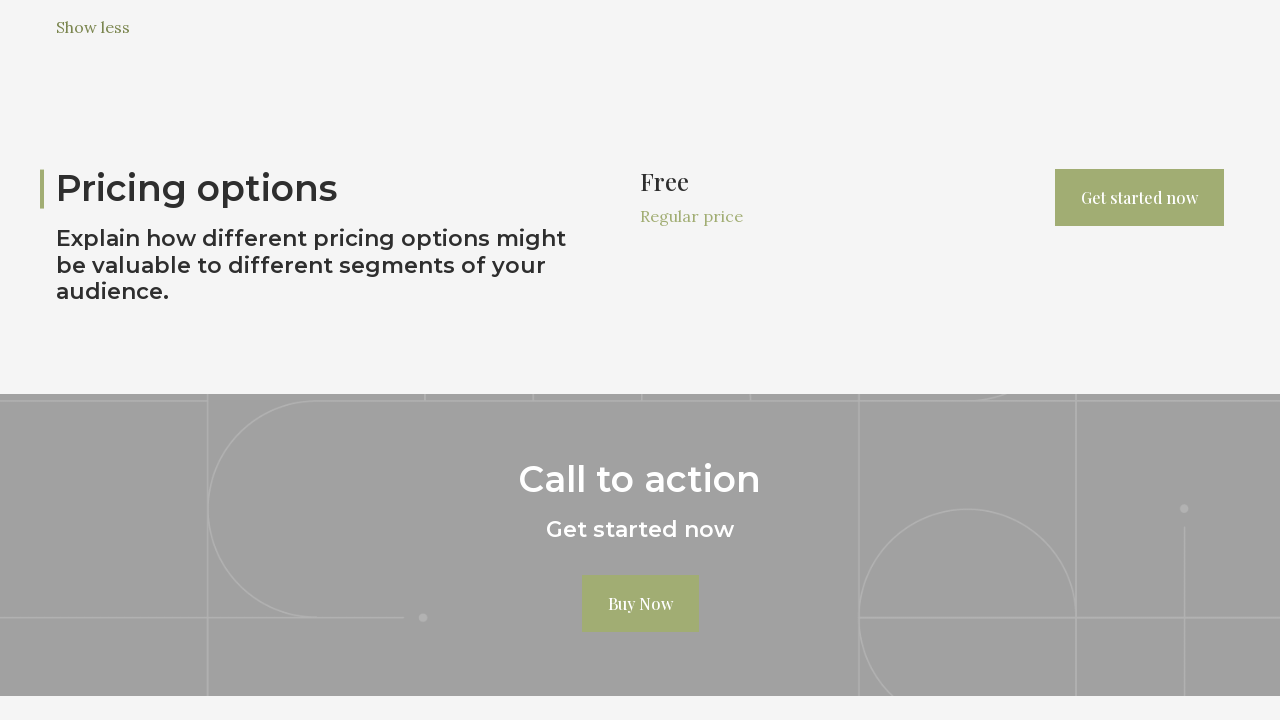

Navigated back to page 2 of course collections
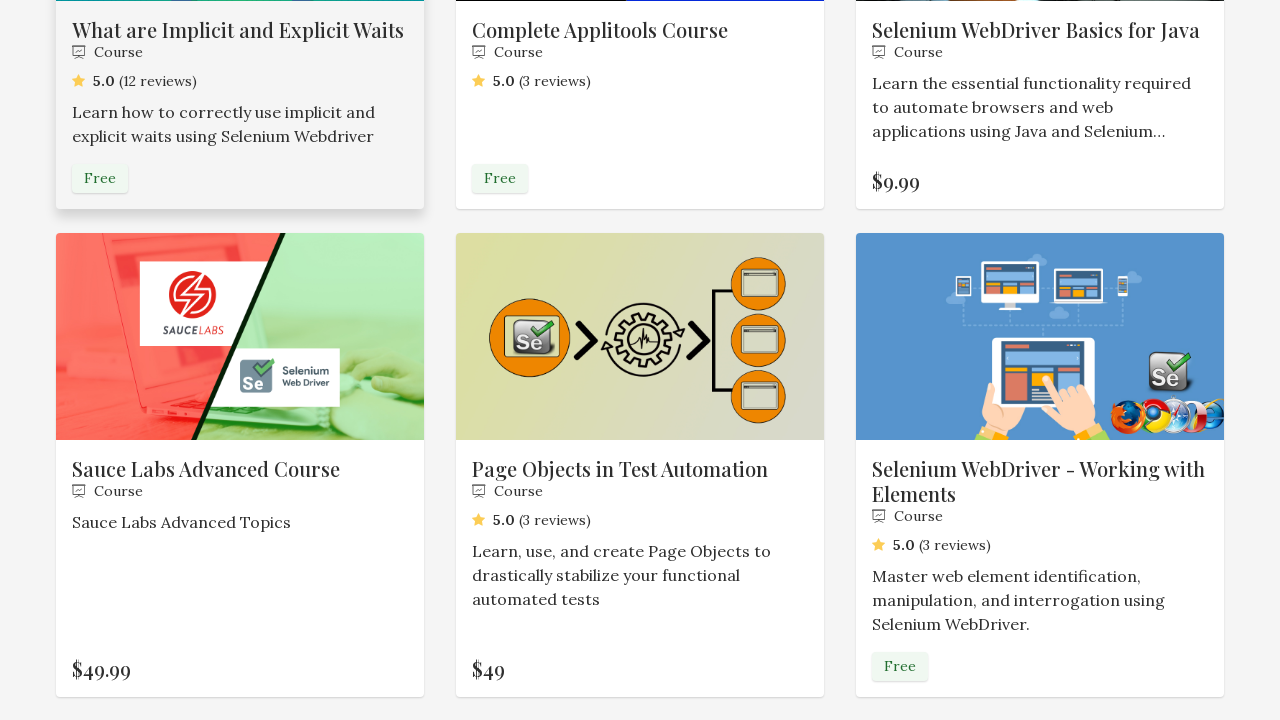

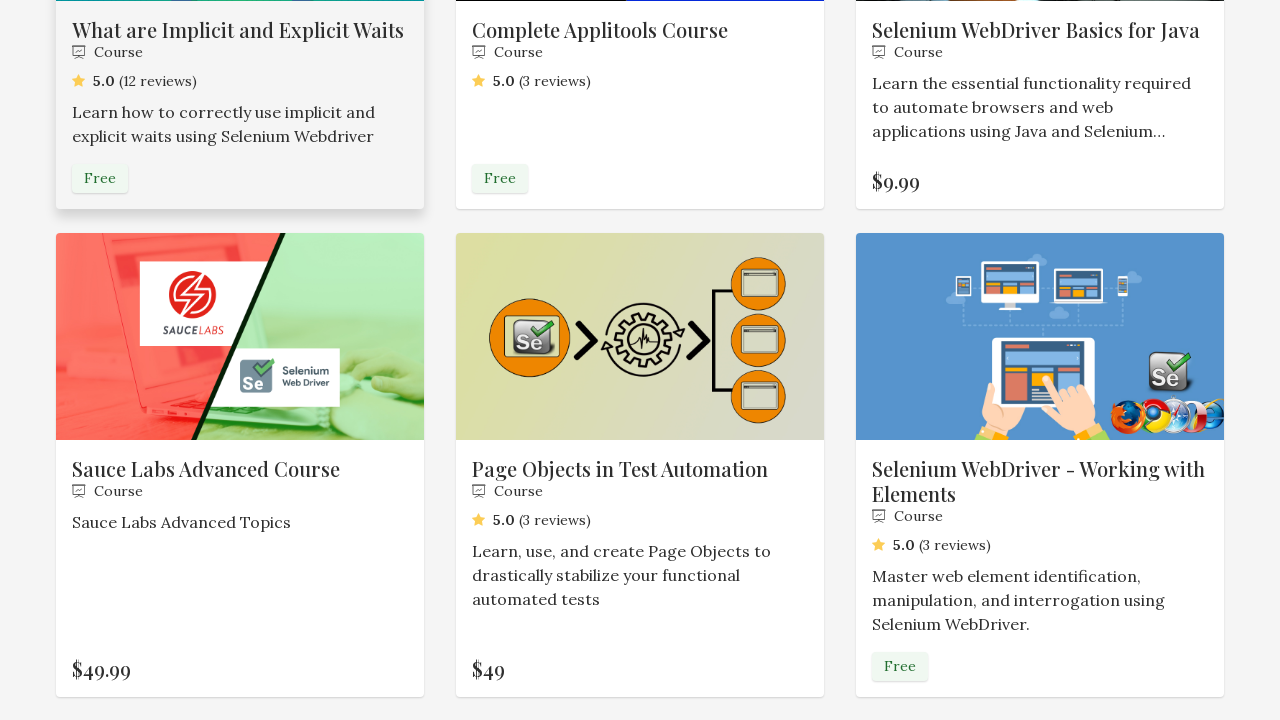